Comprehensive test of various UI elements on omayo.blogspot.com including buttons, dropdowns, text fields, alerts, radio buttons, checkboxes, and window handling

Starting URL: http://omayo.blogspot.com/

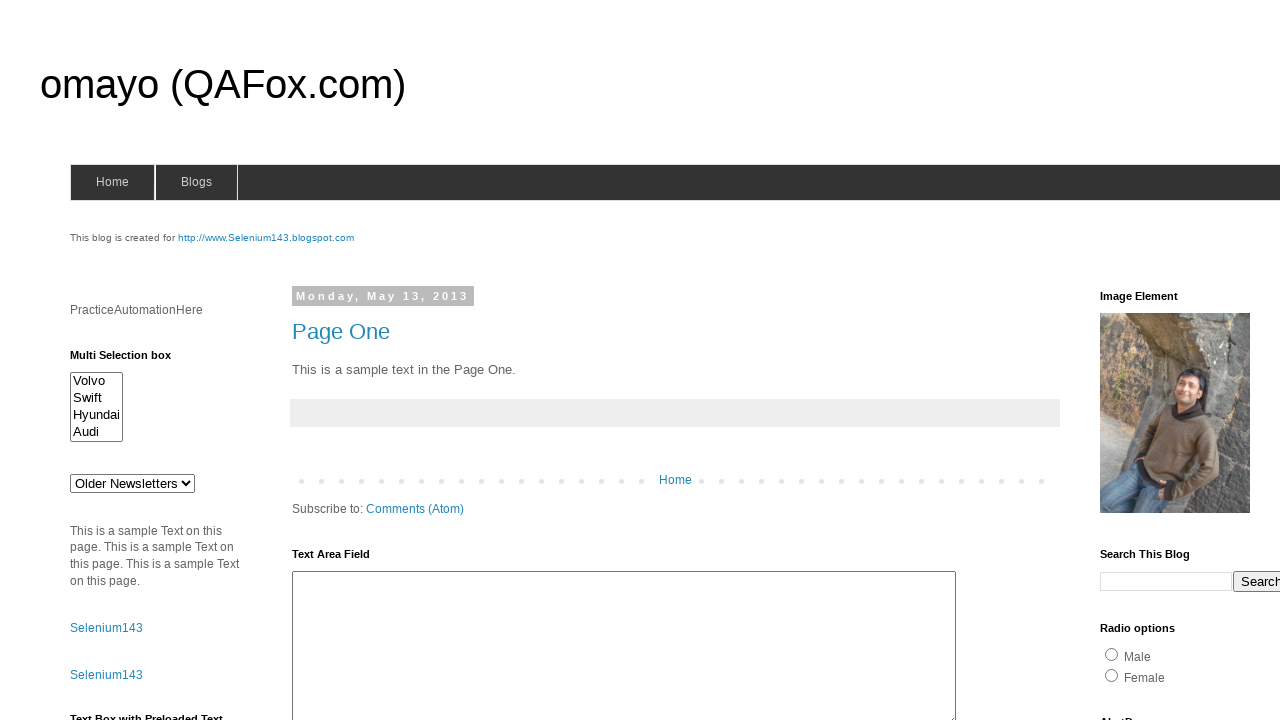

Clicked home button at (112, 182) on #home
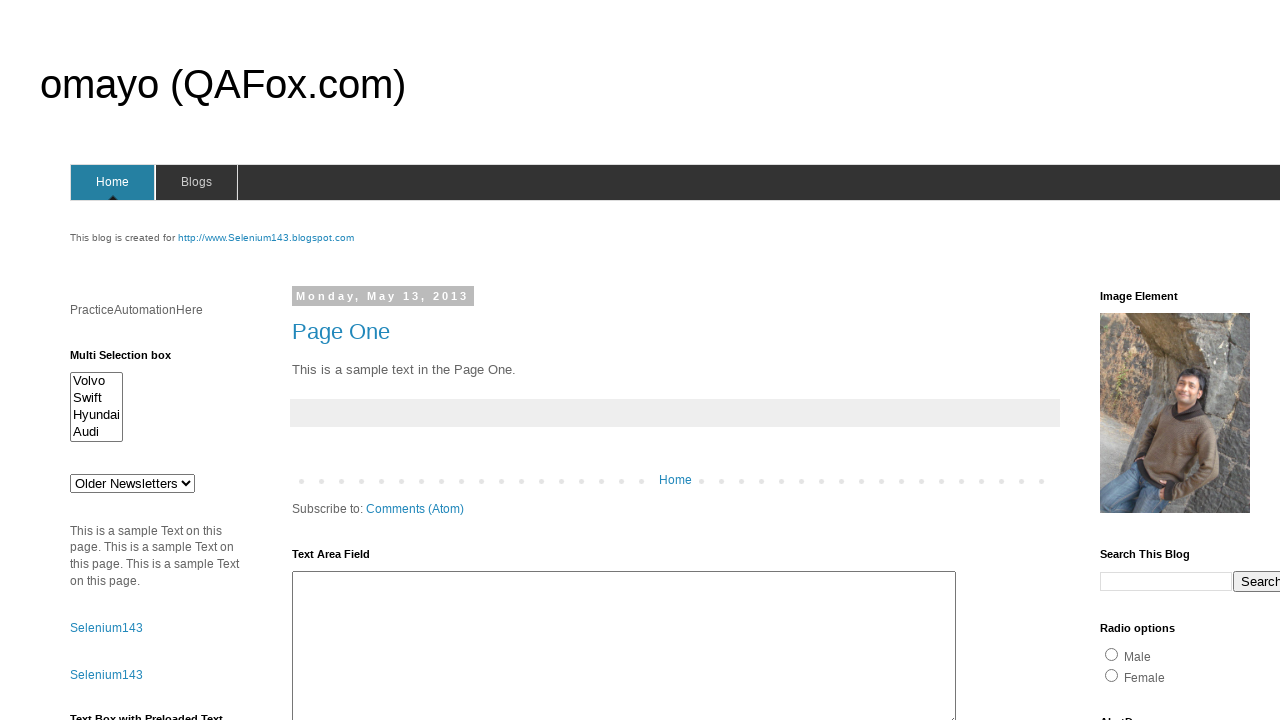

Clicked selenium143 hyperlink at (266, 238) on #selenium143
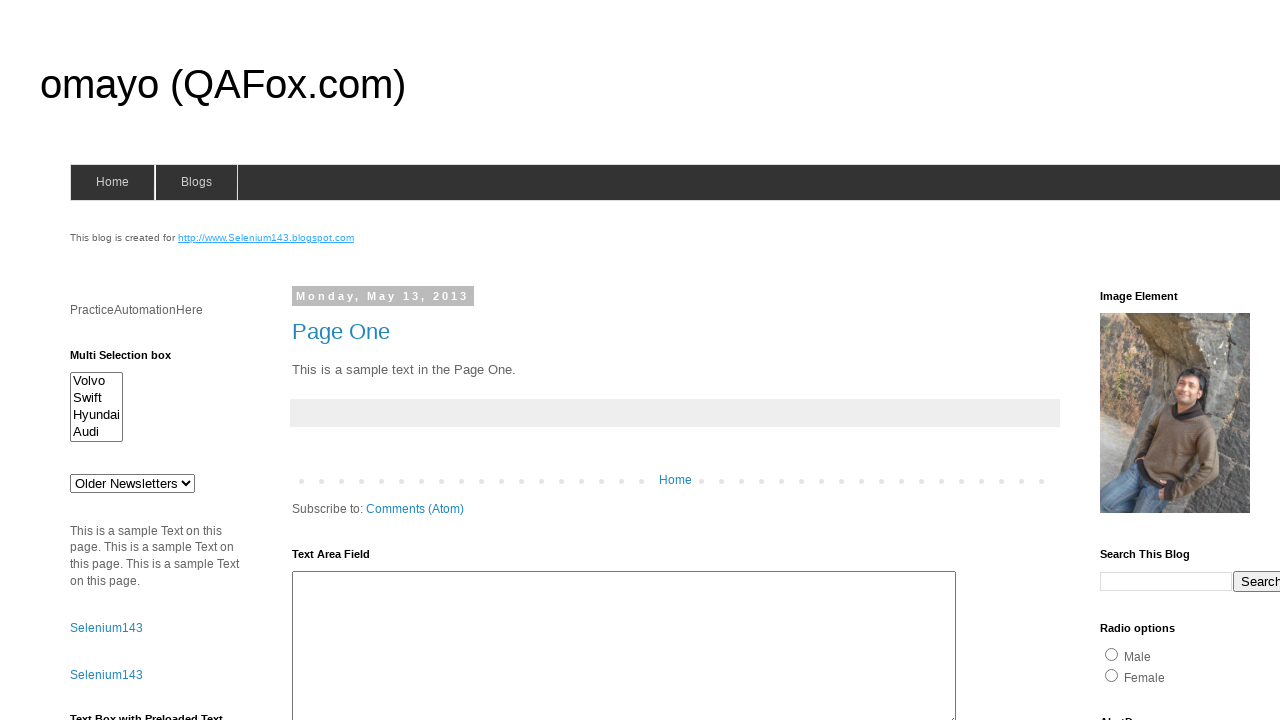

Closed new window and returned to main page
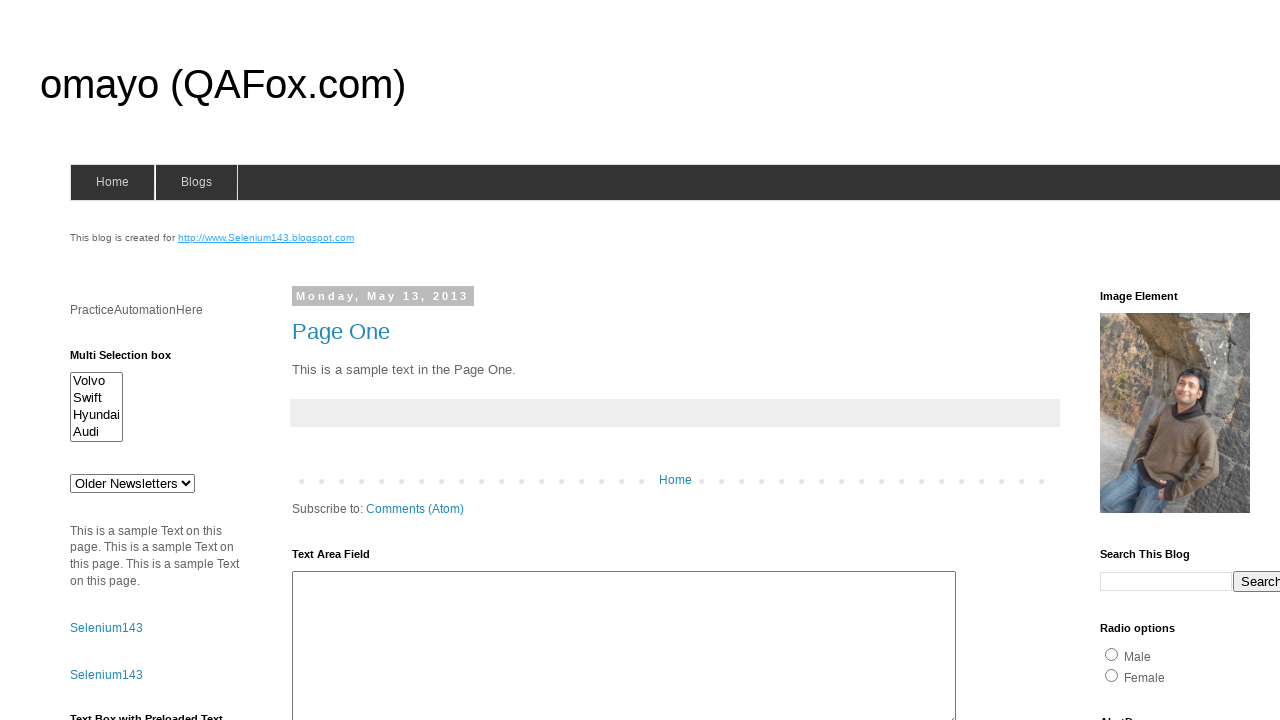

Clicked multi selection box at (96, 407) on #multiselect1
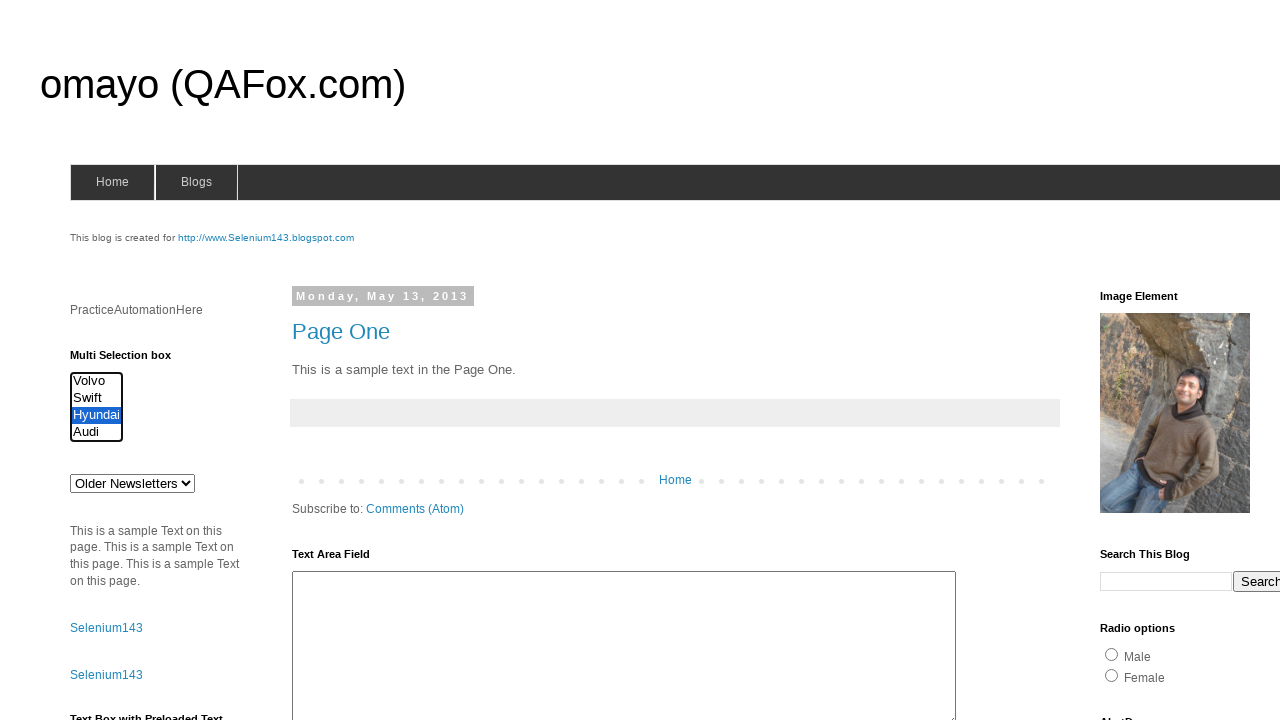

Selected 'def' from dropdown on #drop1
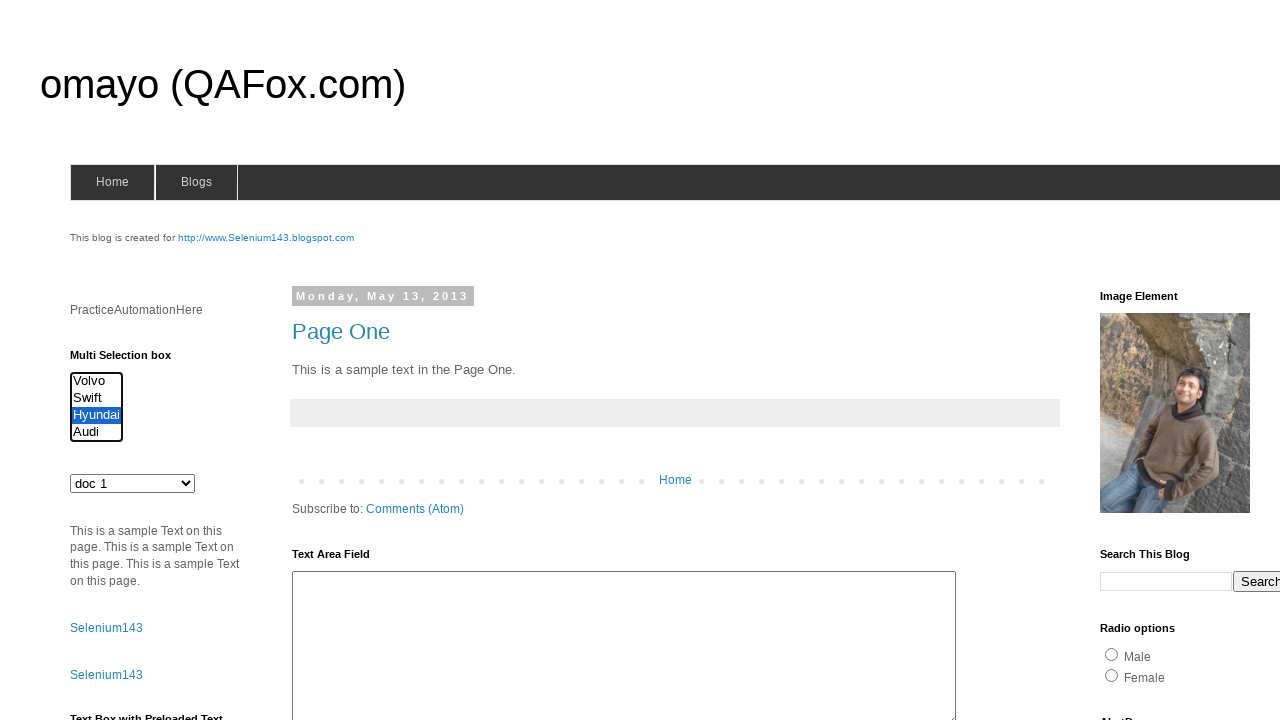

Clicked page one heading at (675, 332) on xpath=//*[@id='Blog1']/div[1]/div/div/div/div[1]/h3
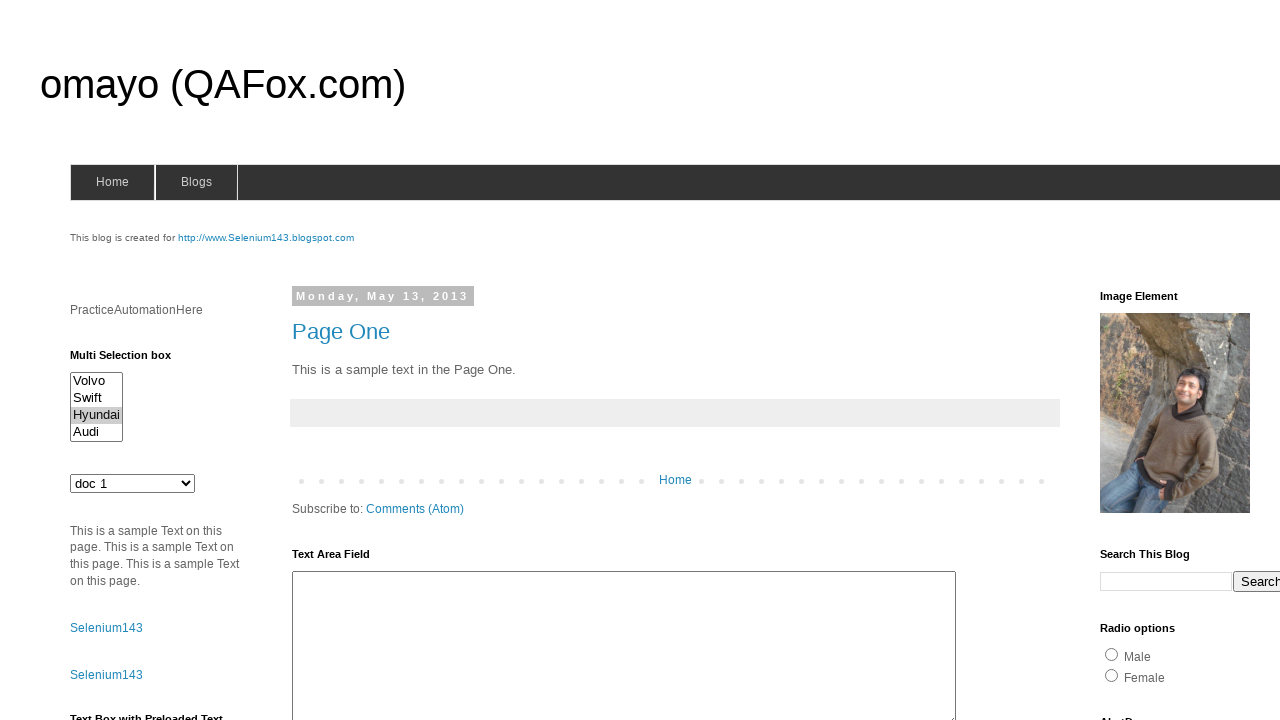

Navigated back from page one heading
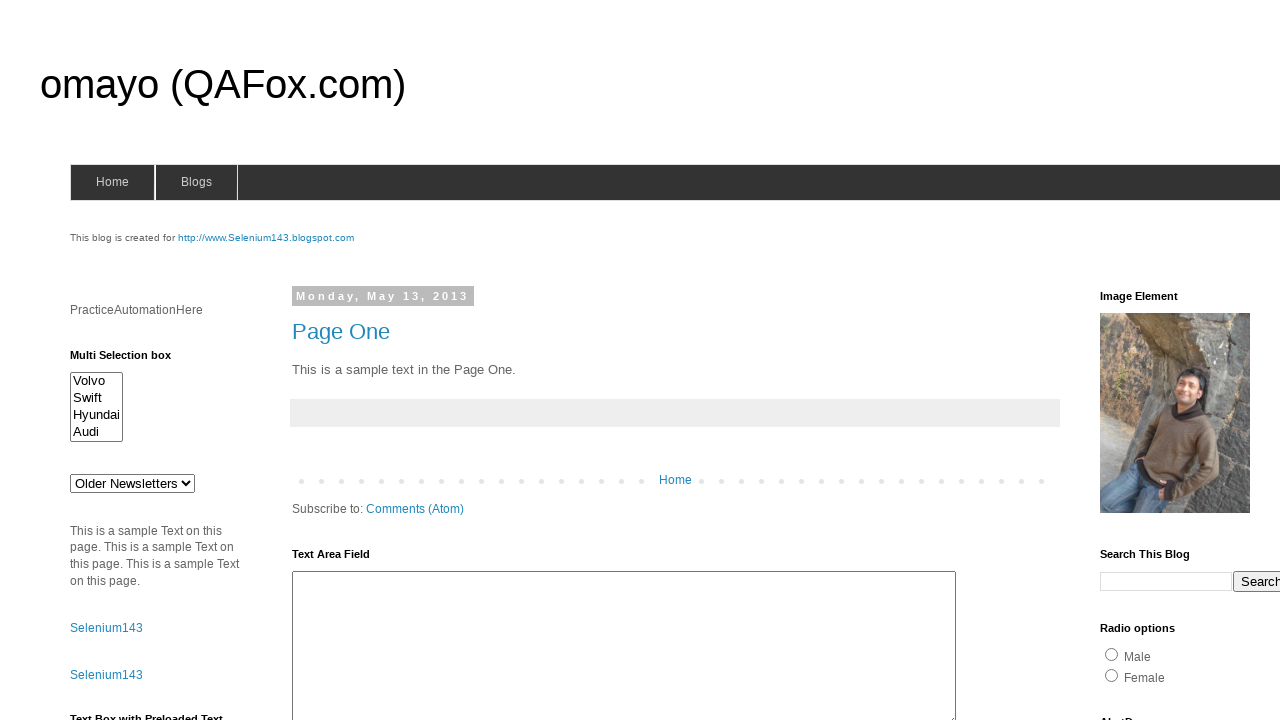

Clicked posts atom link at (415, 509) on xpath=//*[@id='Blog1']/div[4]/div/a
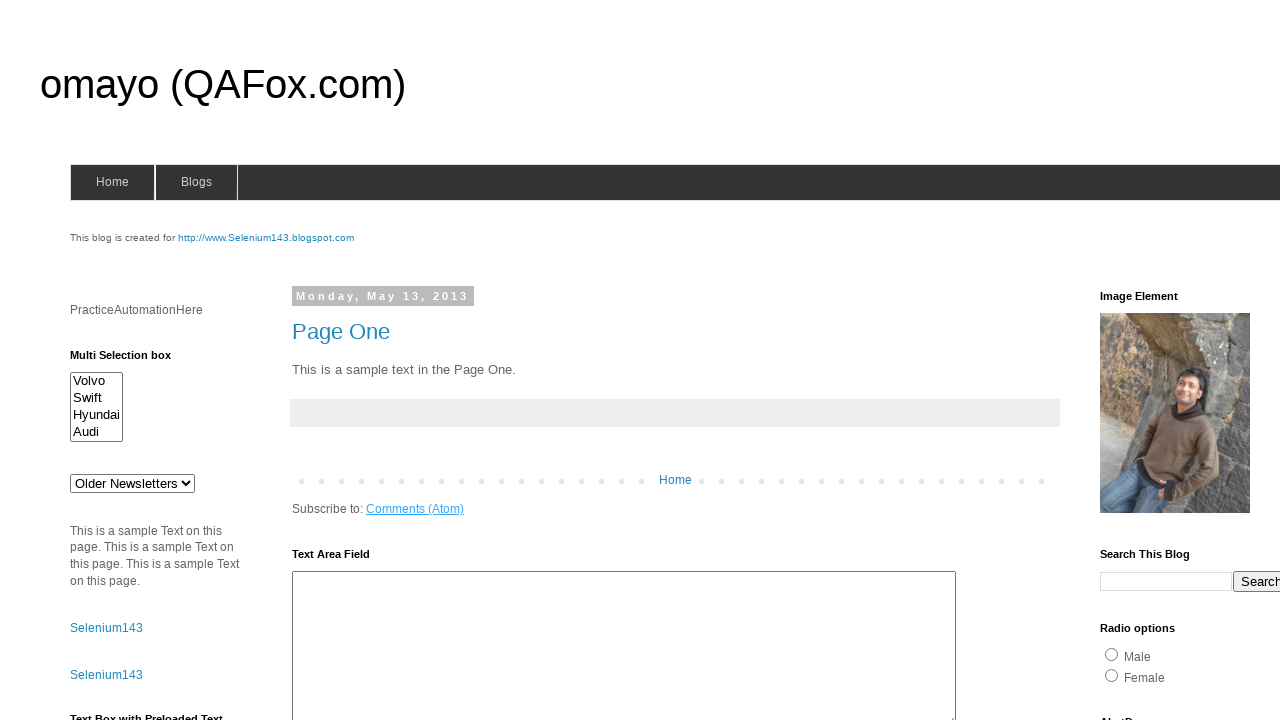

Closed new window from atom link
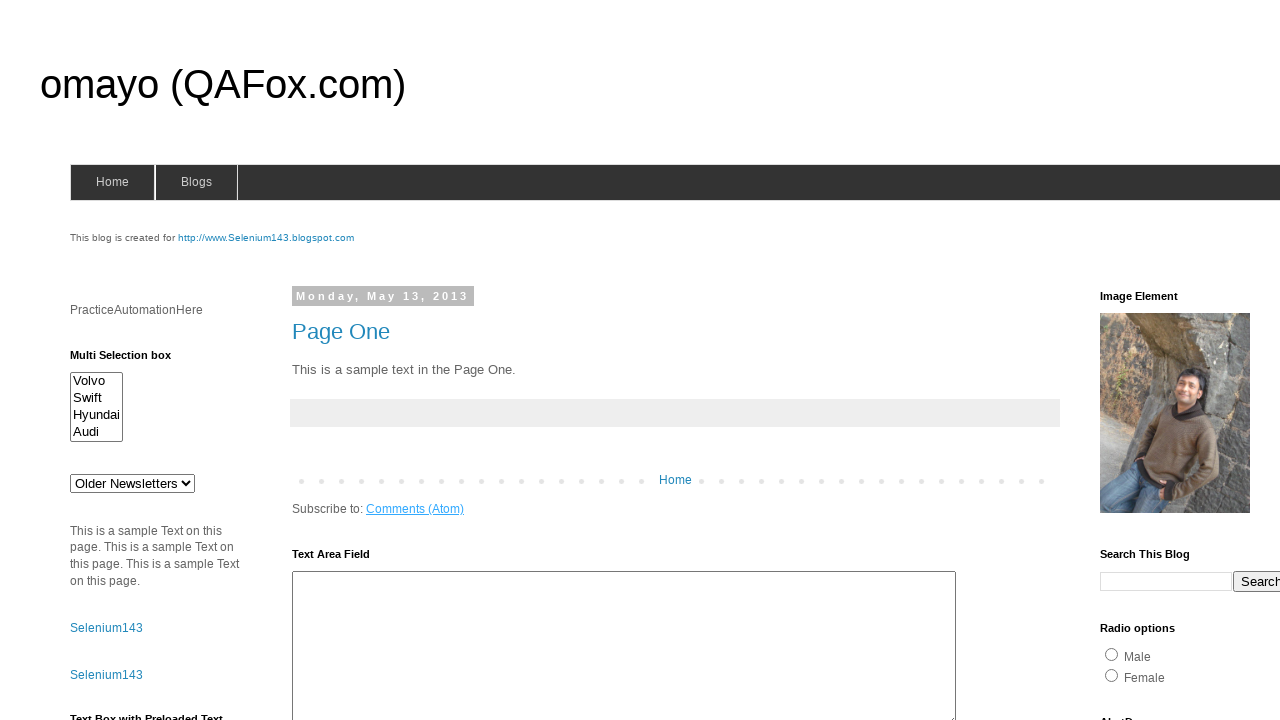

Filled text area with sample text on #ta1
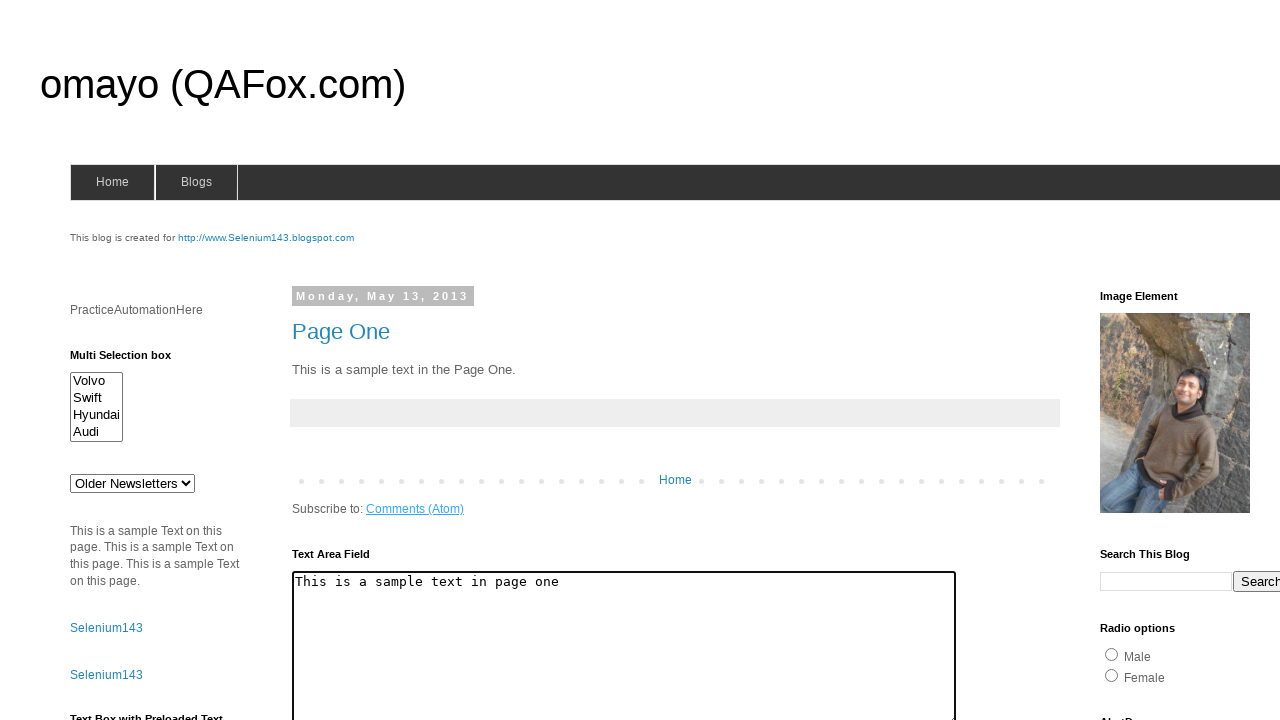

Scrolled down 500 pixels
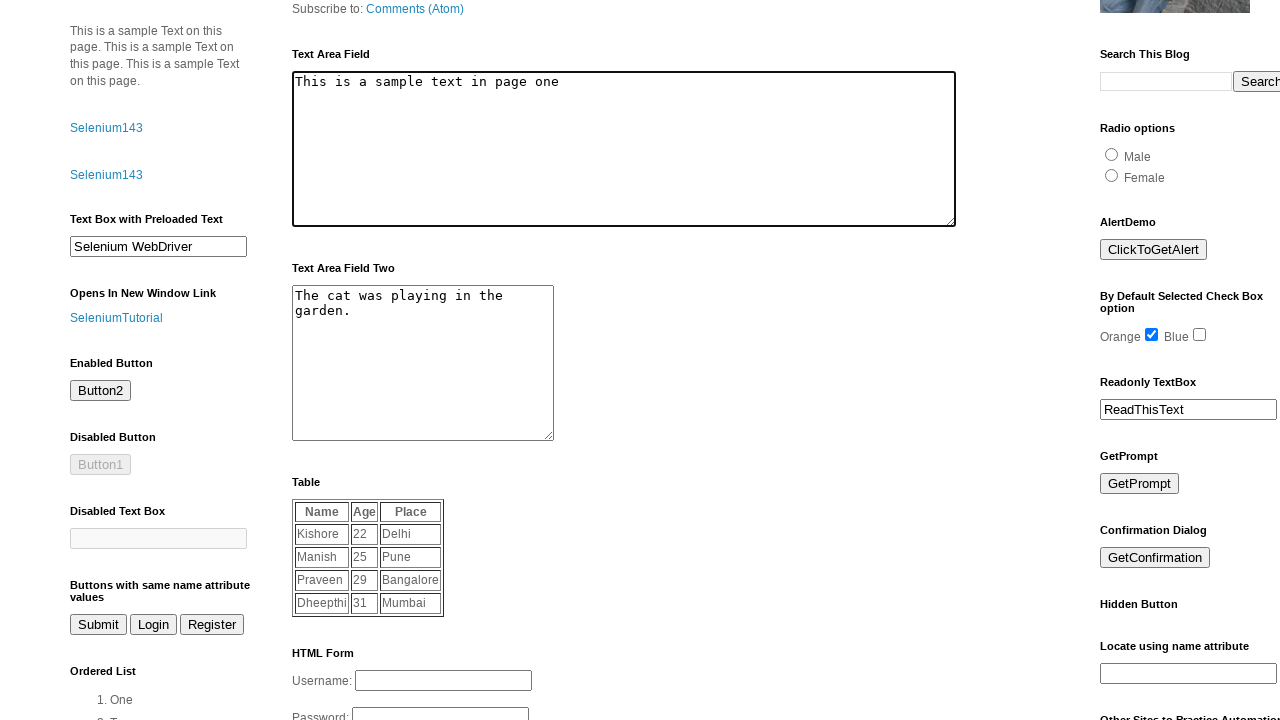

Filled fname field with 'supriya' on input[name='fname']
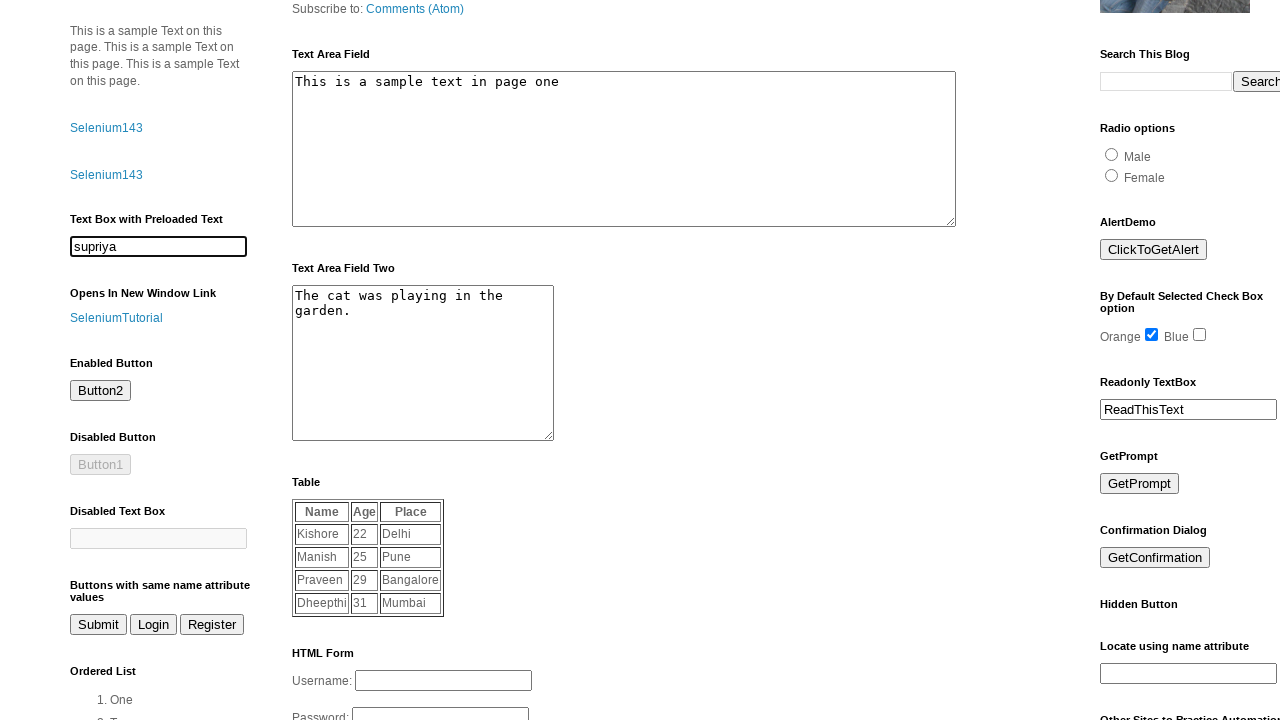

Clicked selenium tutorial link at (106, 175) on #link2
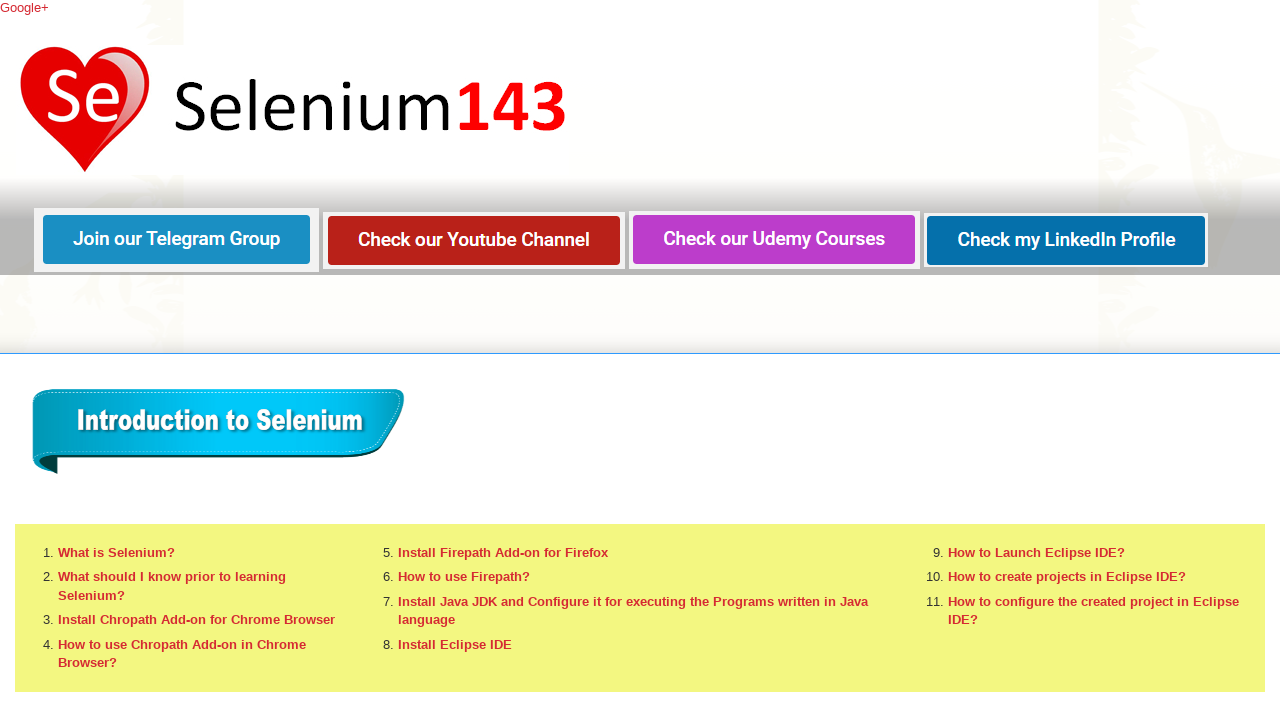

Navigated back from selenium tutorial link
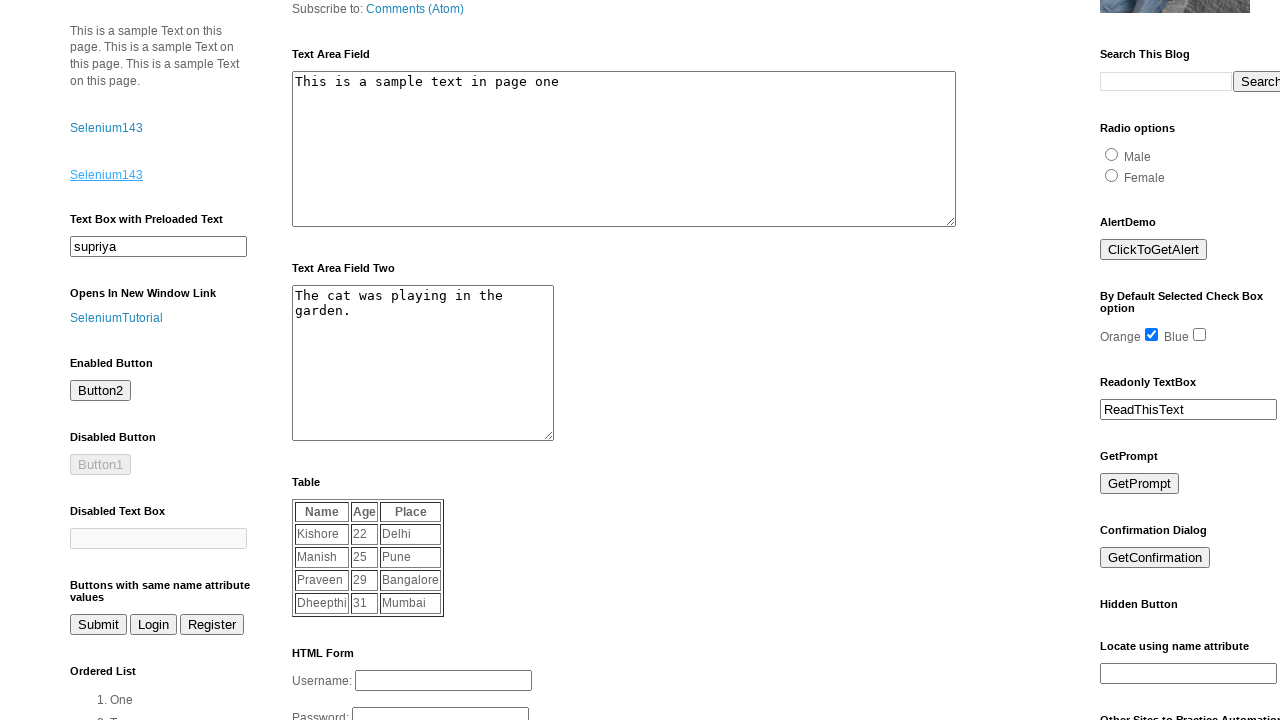

Clicked enabled button at (100, 391) on #but2
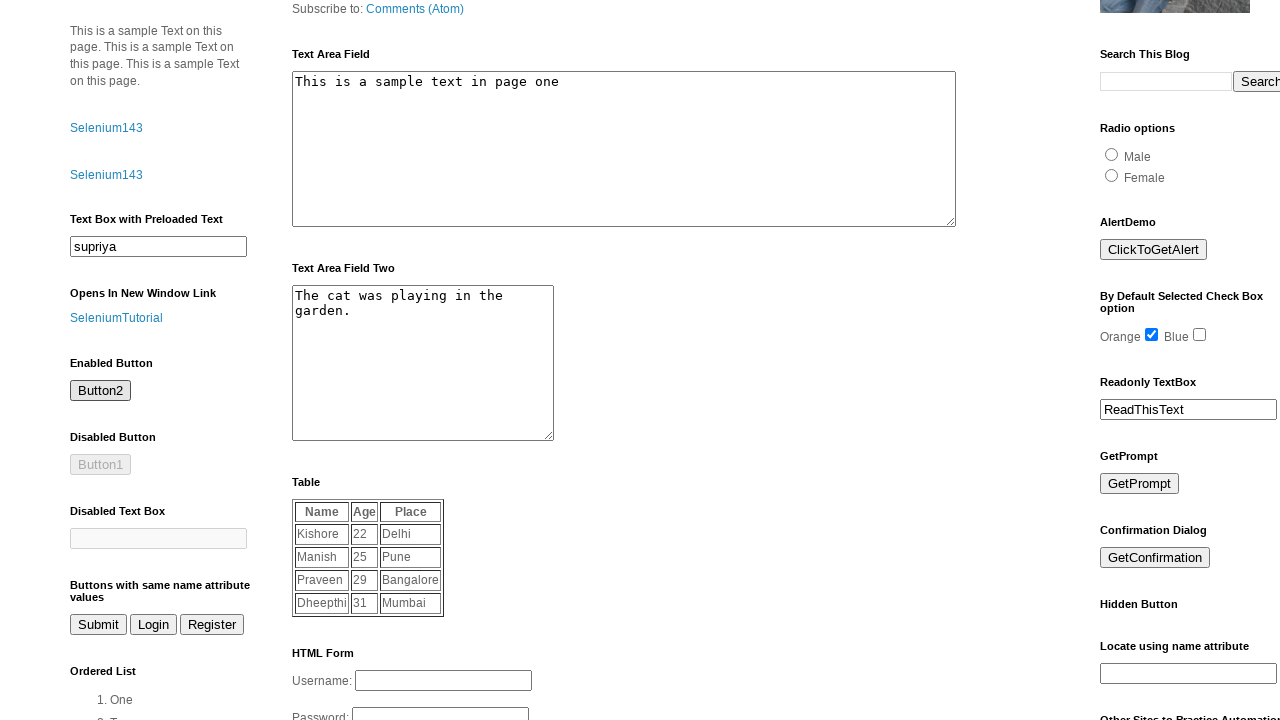

Clicked button with name 'samename' at (98, 625) on button[name='samename']
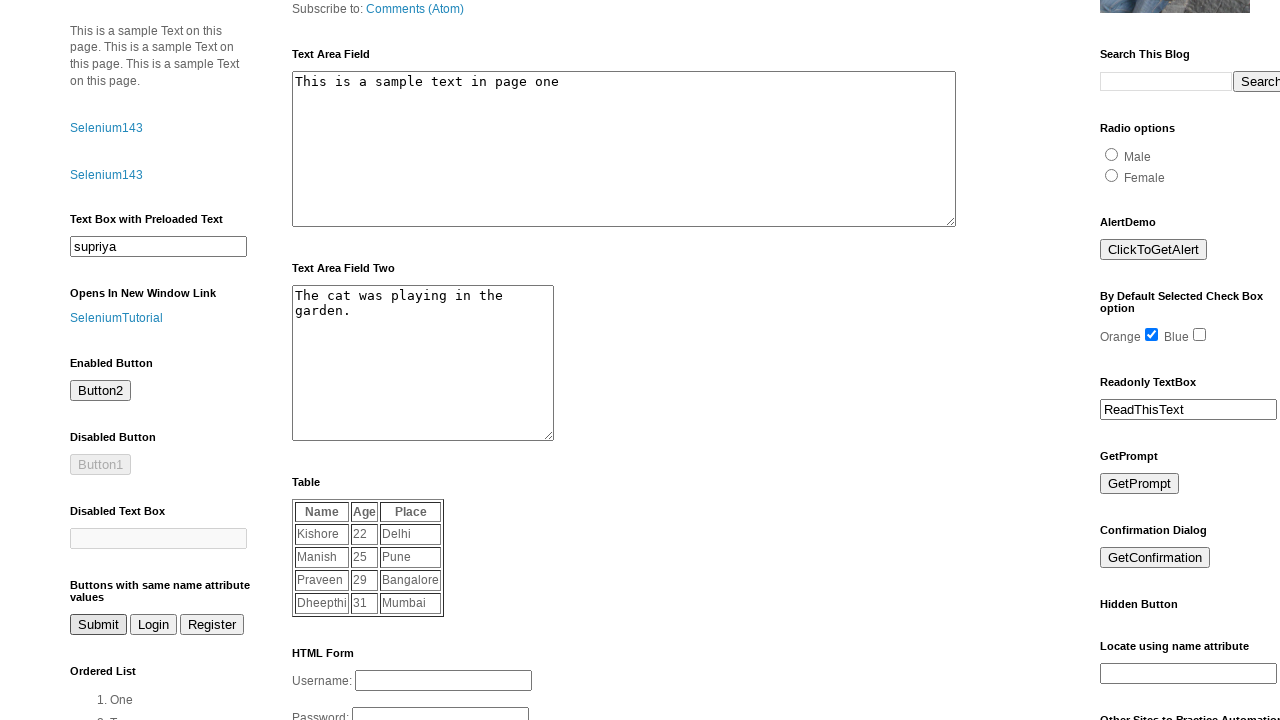

Filled second text area with cat playing text on //*[@id='HTML11']/div[1]/textarea
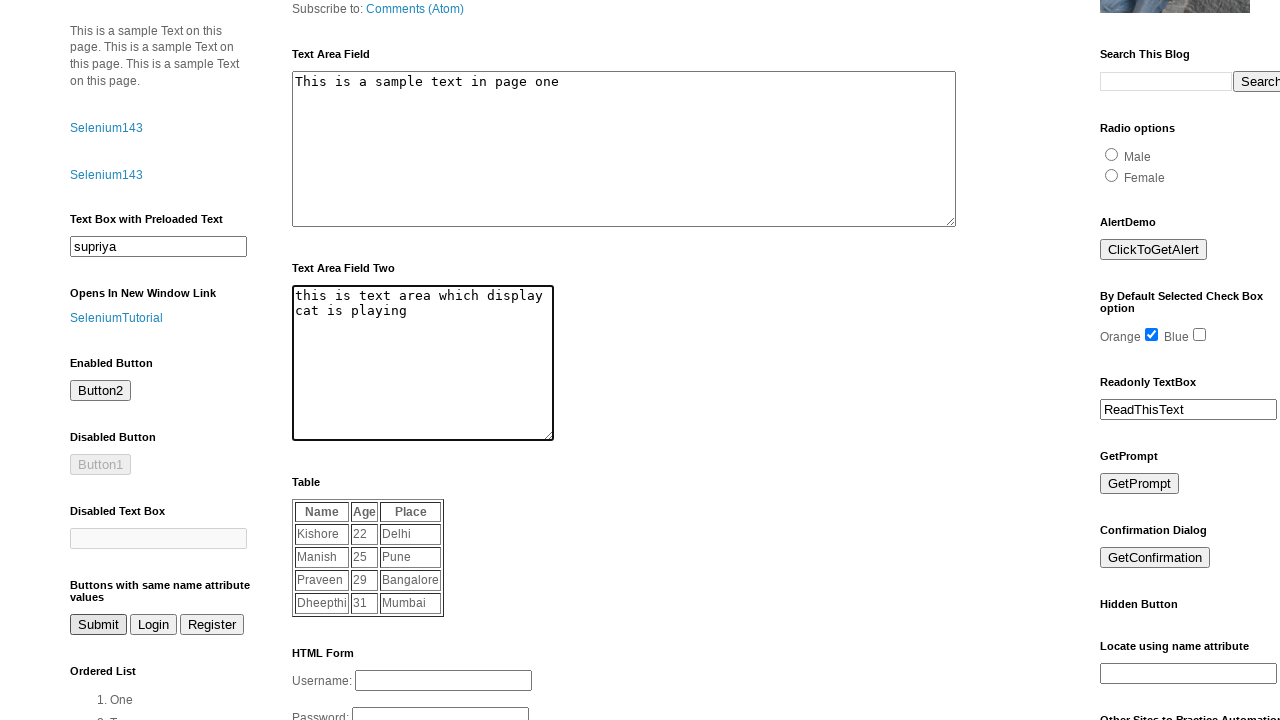

Selected radio button radio1 at (1112, 154) on #radio1
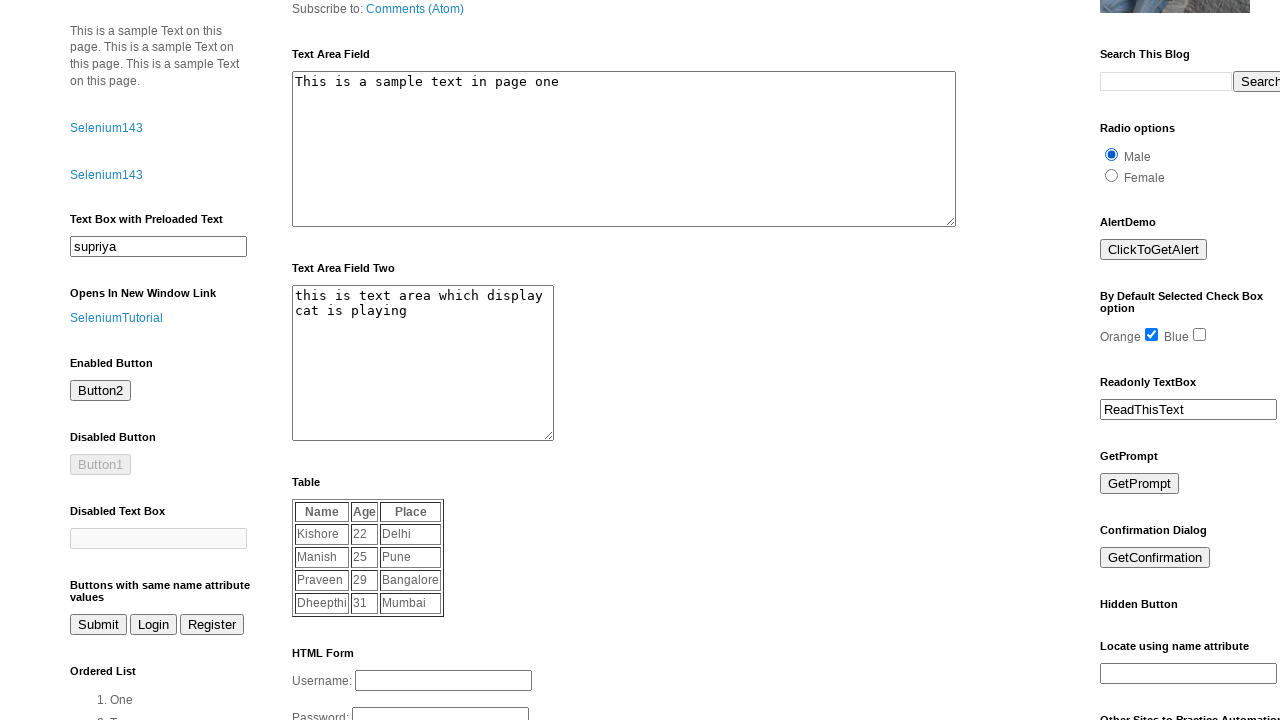

Clicked alert button at (1154, 250) on #alert1
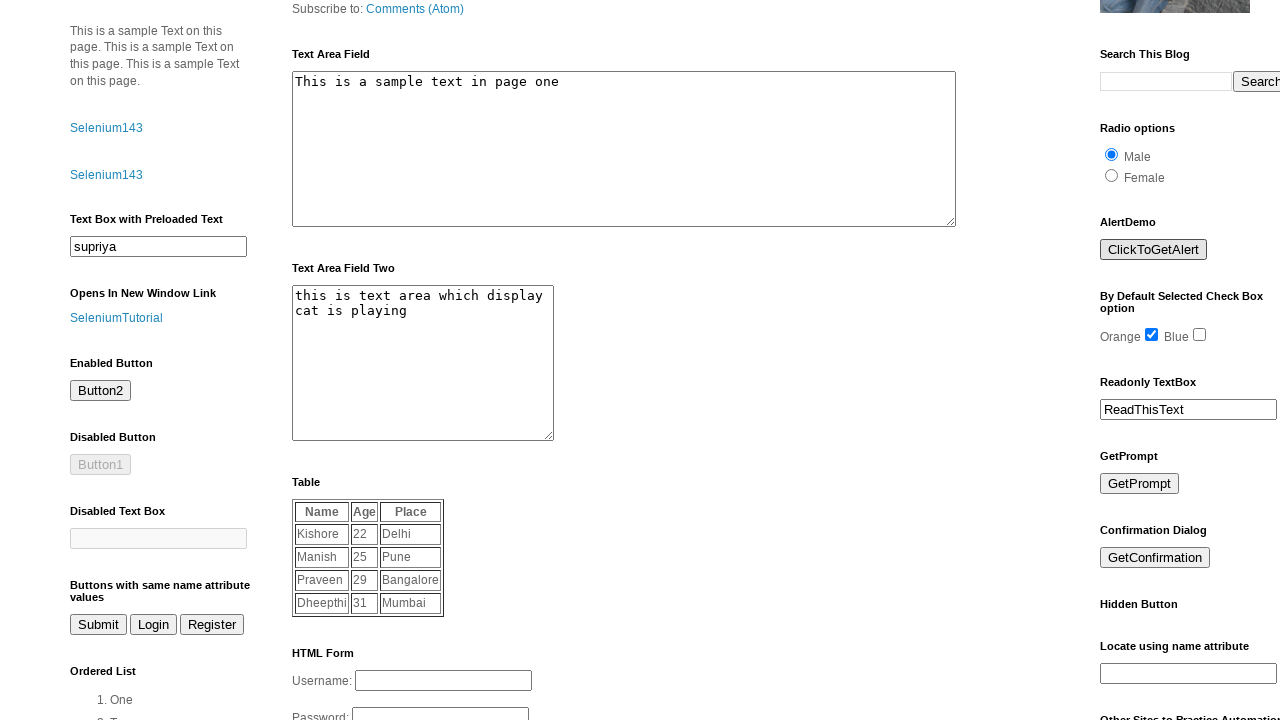

Accepted alert dialog
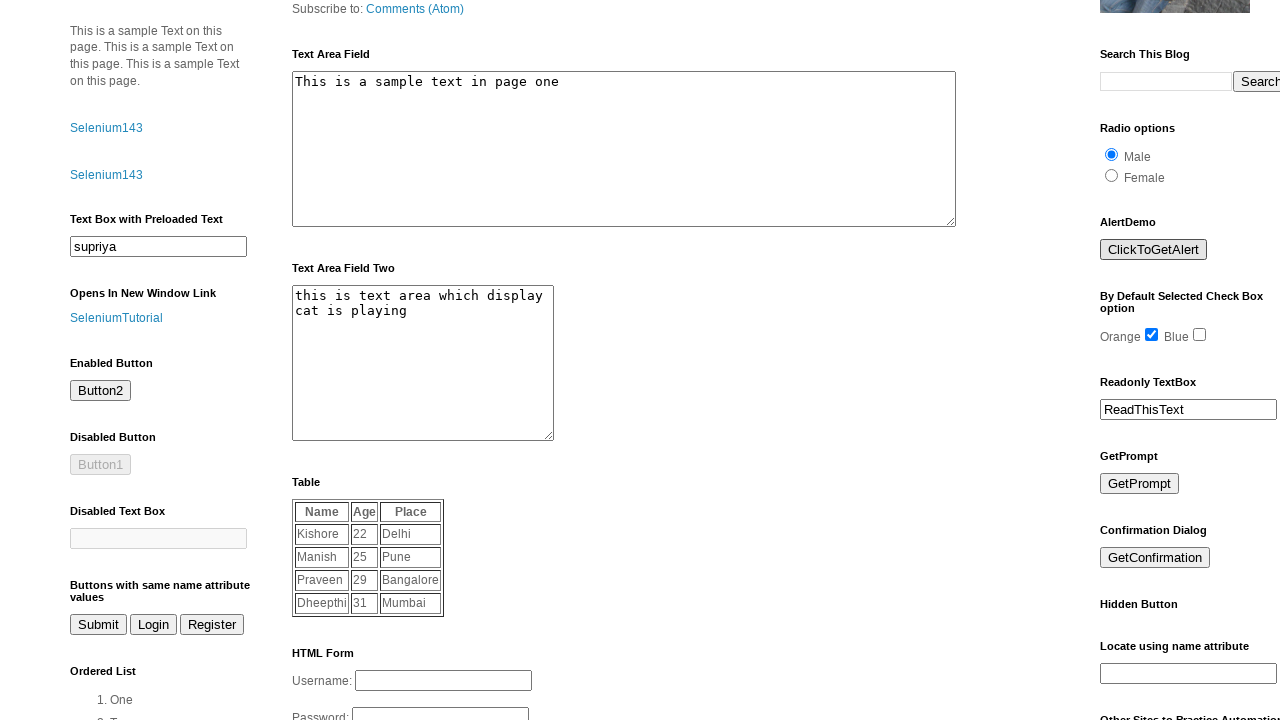

Unchecked checkbox2 at (1200, 335) on #checkbox2
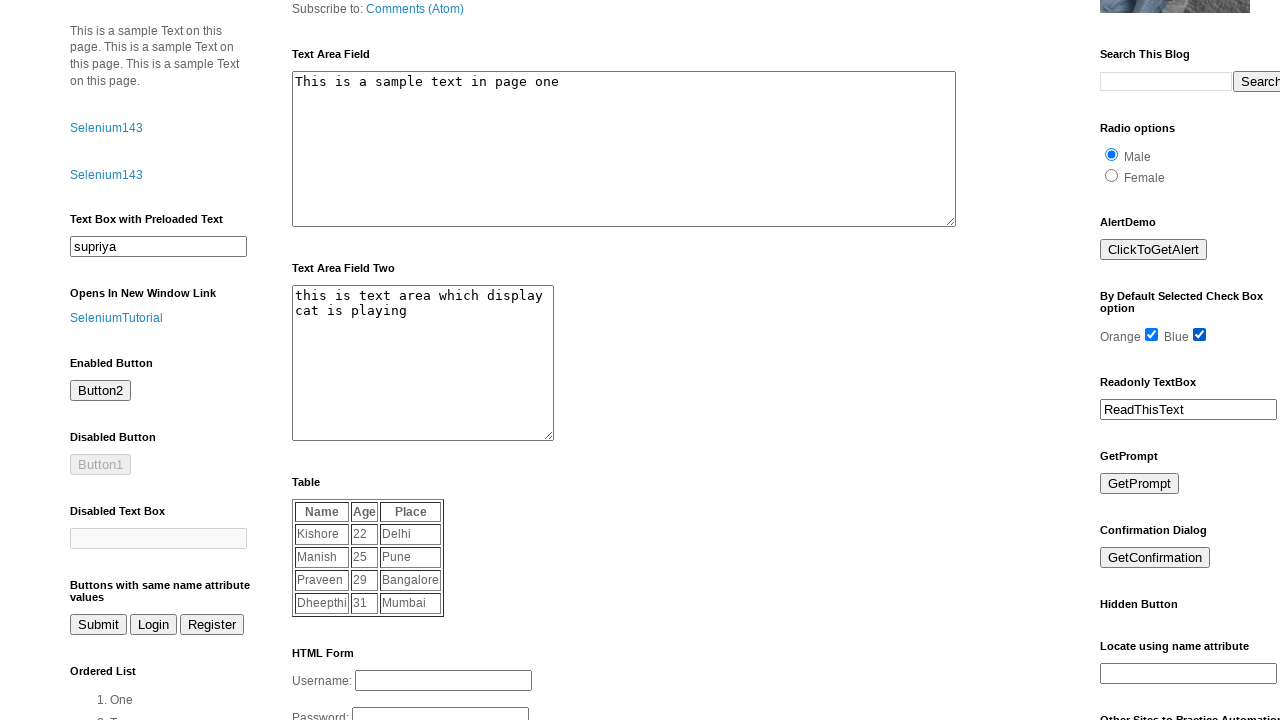

Clicked read-only text box at (1188, 410) on #rotb
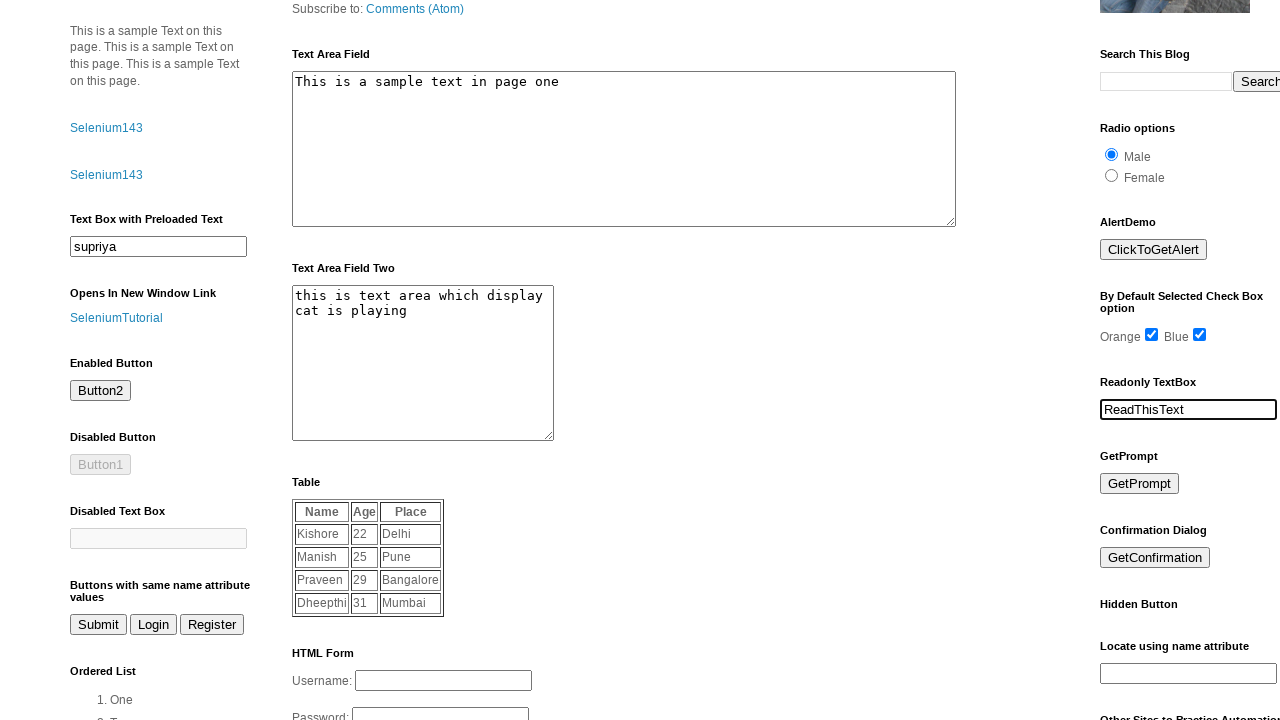

Clicked prompt button and accepted with 'supriya' at (1140, 484) on #prompt
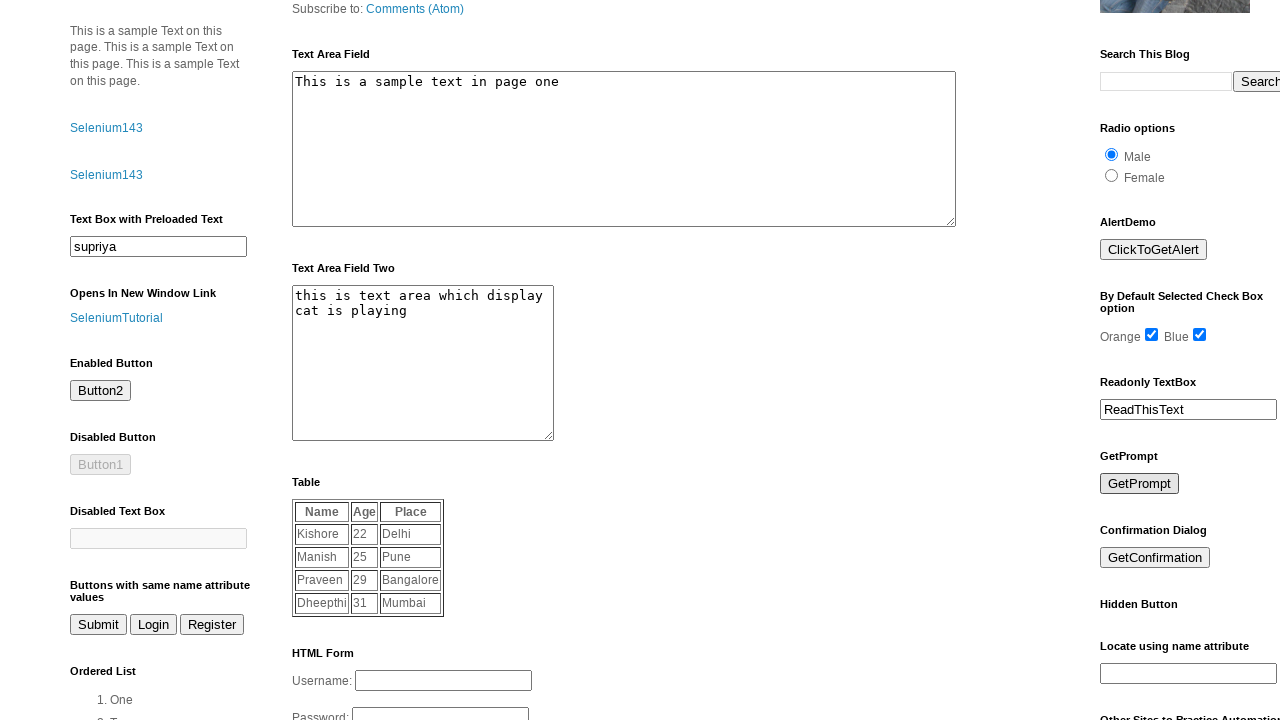

Removed prompt dialog listener
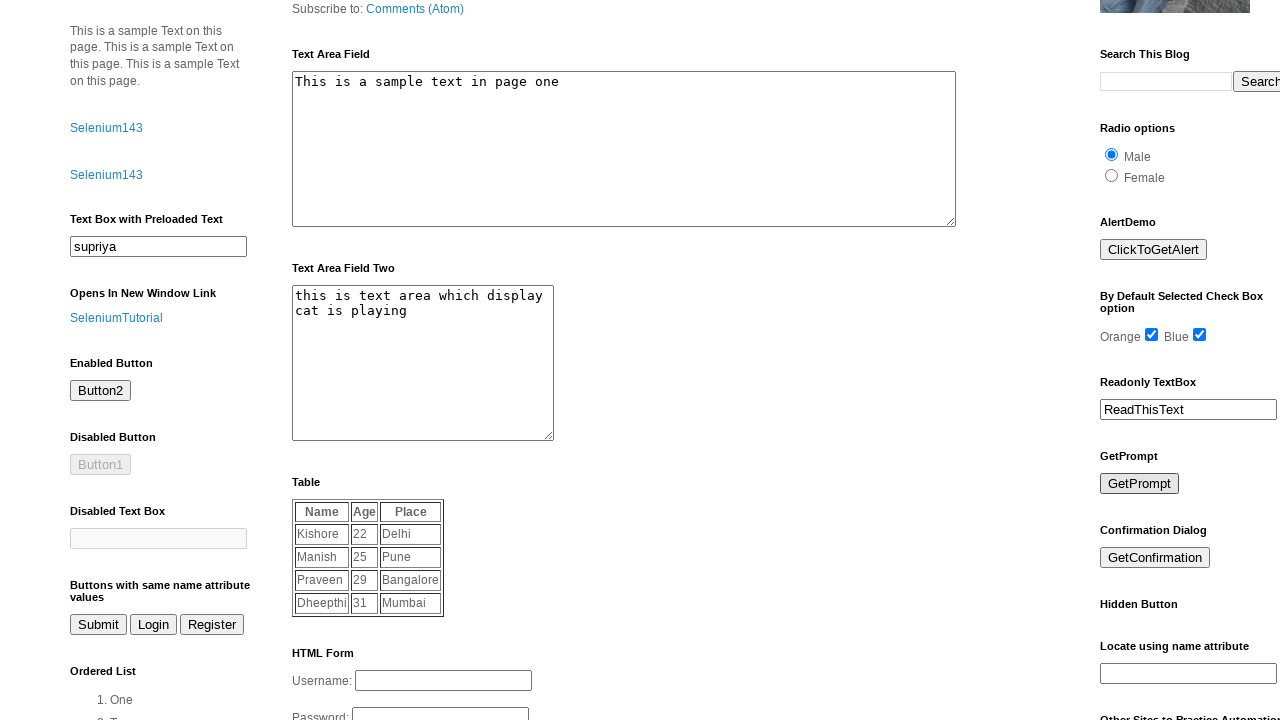

Clicked confirm button and dismissed dialog at (1155, 558) on #confirm
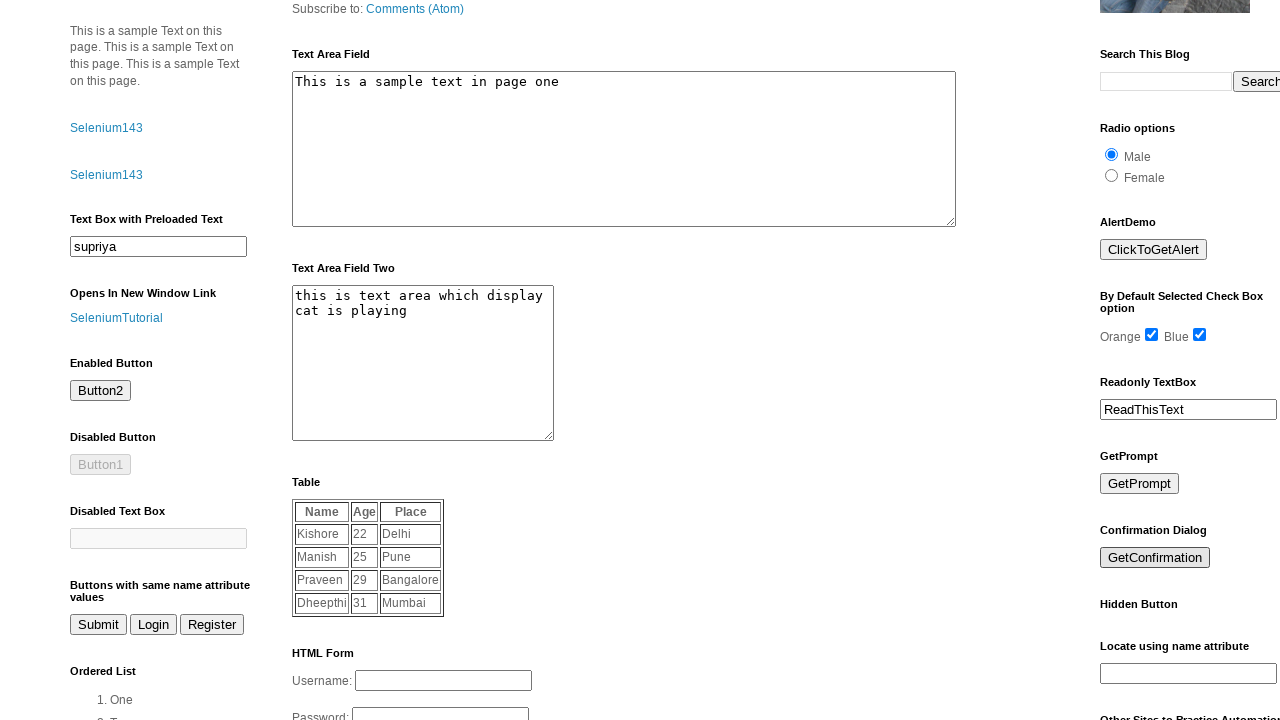

Removed confirm dialog listener
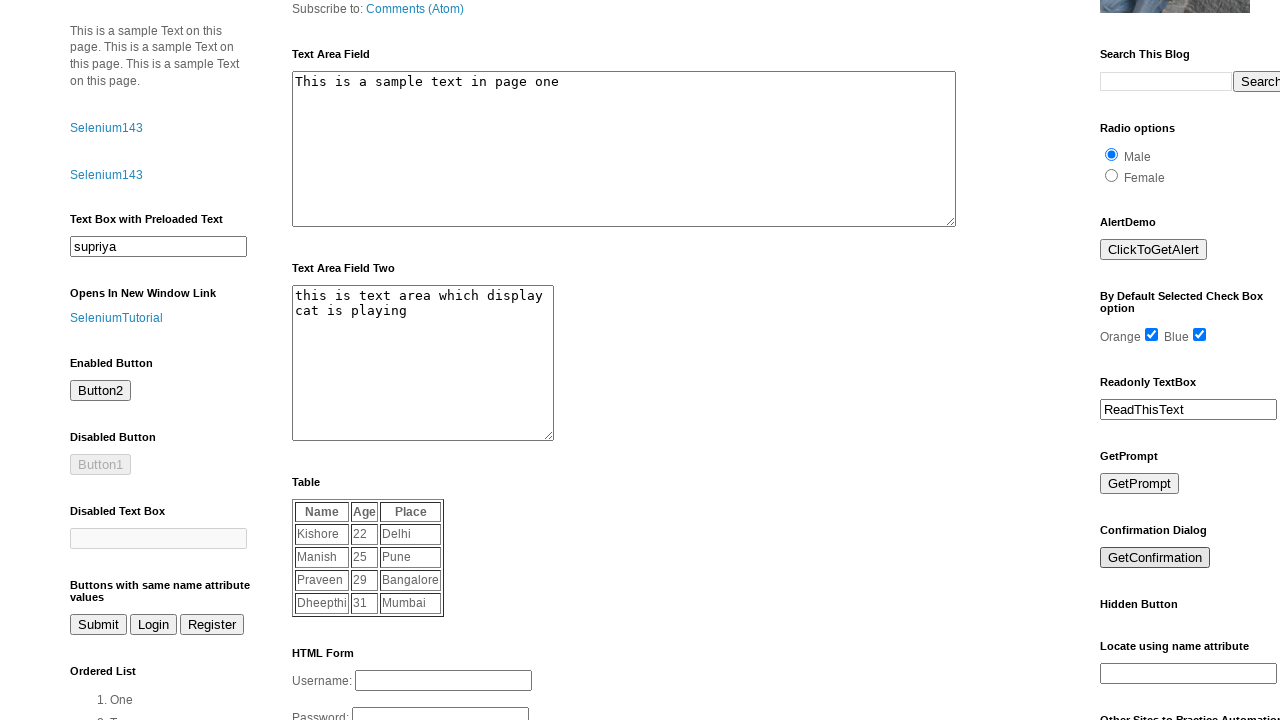

Filled HTML form first input with 'supriya' on //*[@id='HTML31']/div[1]/form/input[1]
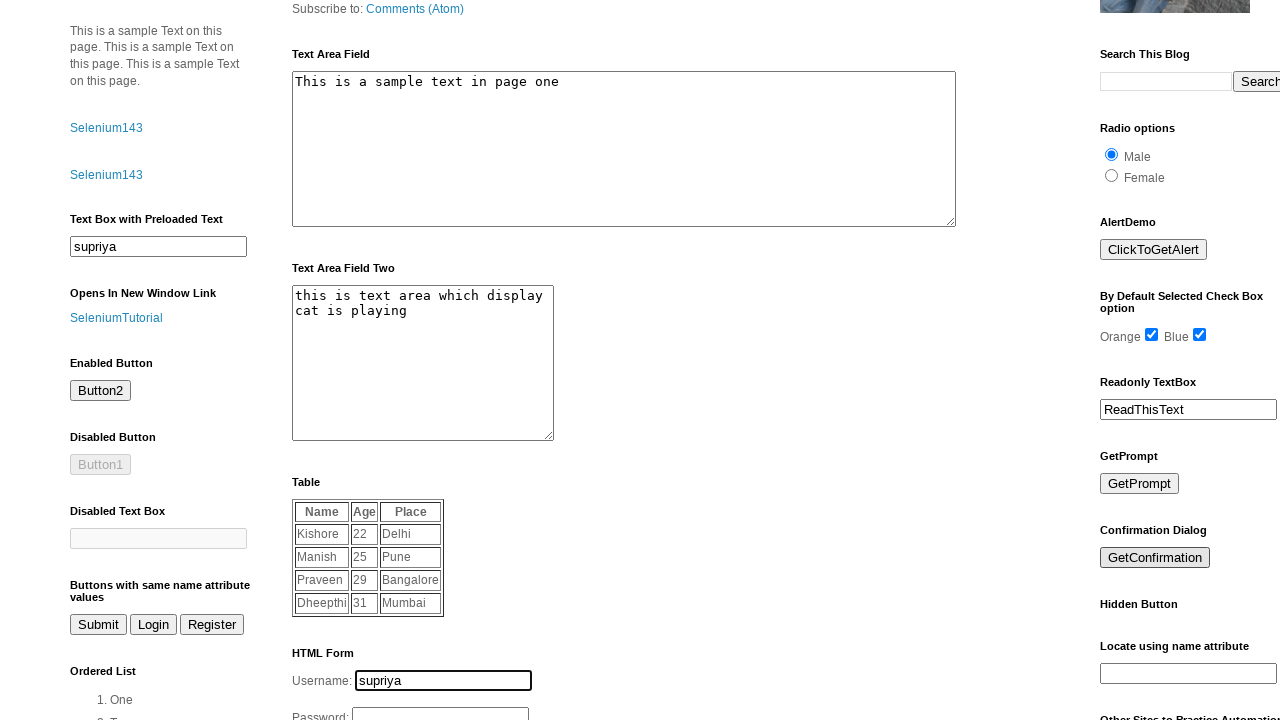

Filled HTML form second input with 'gadkar' on //*[@id='HTML31']/div[1]/form/input[2]
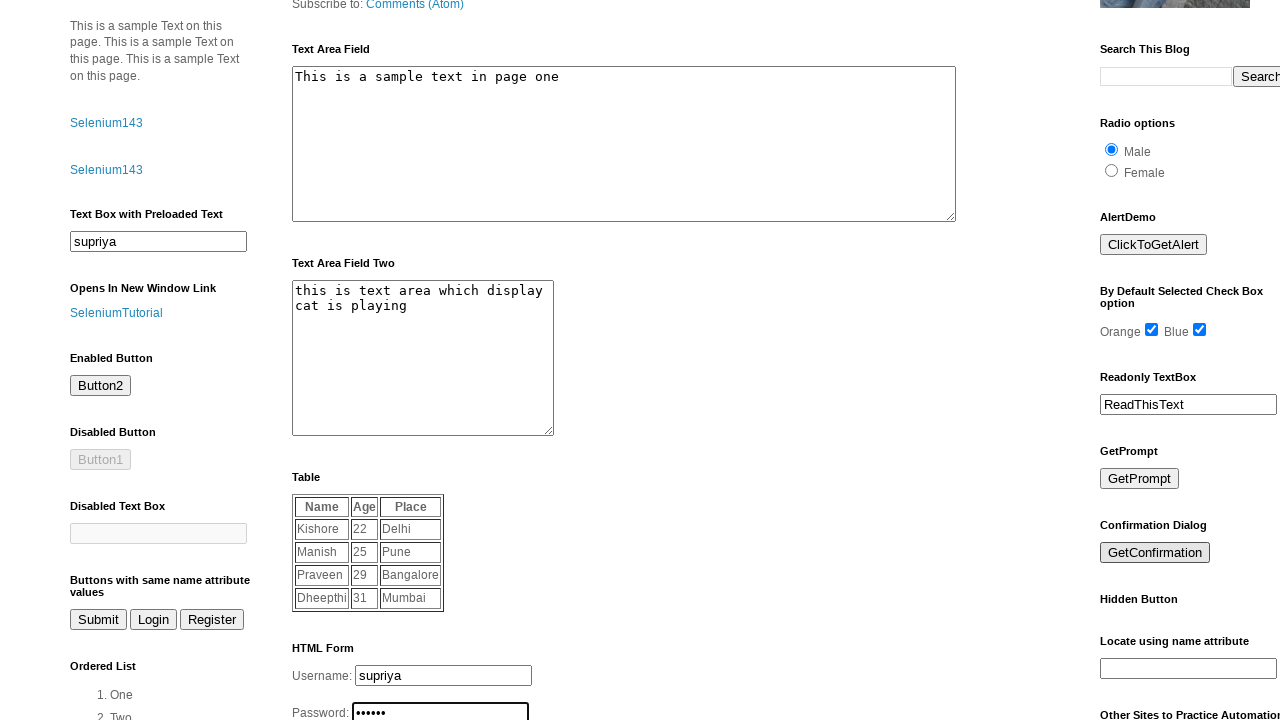

Clicked HTML form submit button at (316, 361) on xpath=//*[@id='HTML31']/div[1]/form/button
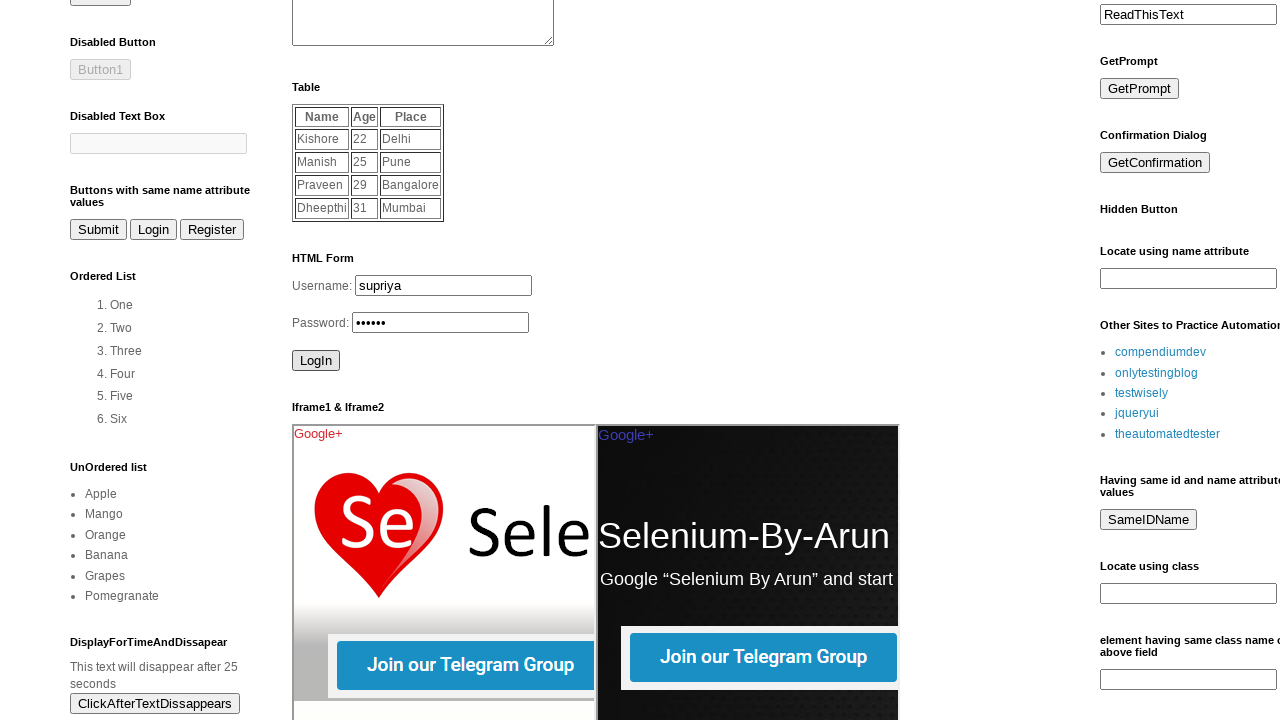

Filled textbox by name with 'prompt' on input[name='textboxn']
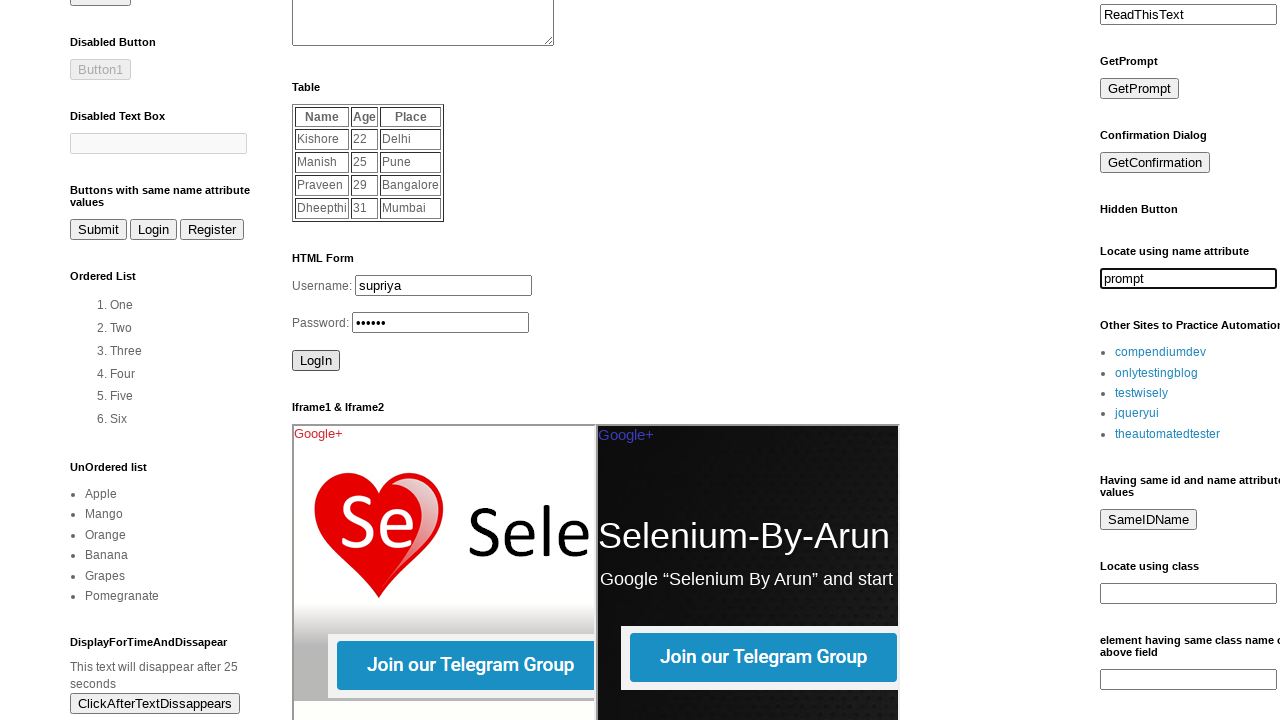

Clicked other sites link at (1160, 352) on xpath=//*[@id='LinkList1']/div/ul/li[1]/a
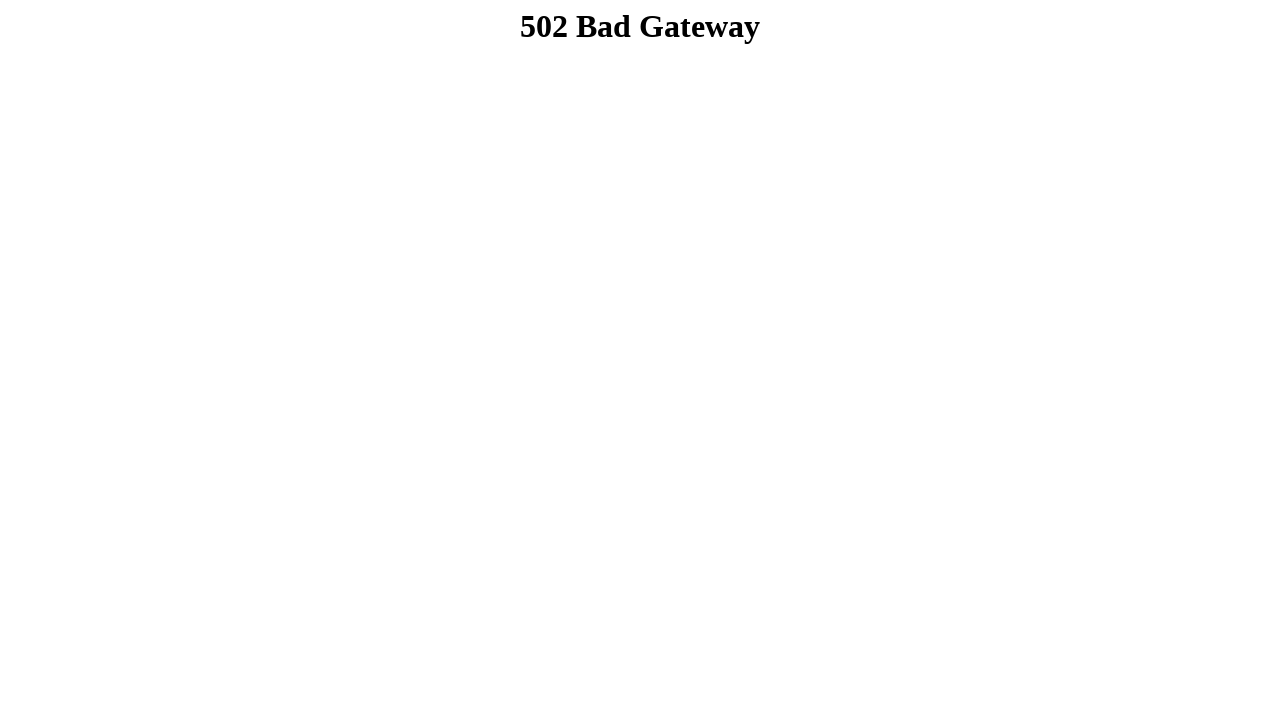

Navigated back from other sites link
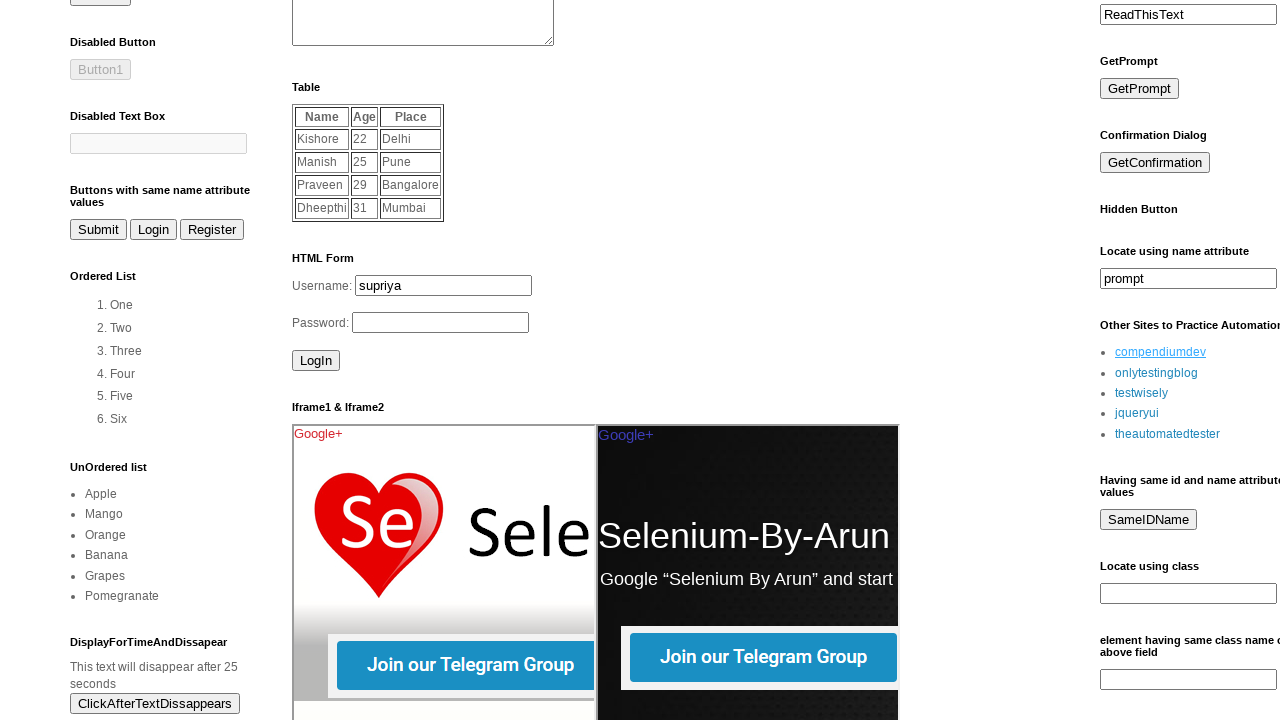

Clicked element with id 'sa' at (1148, 520) on #sa
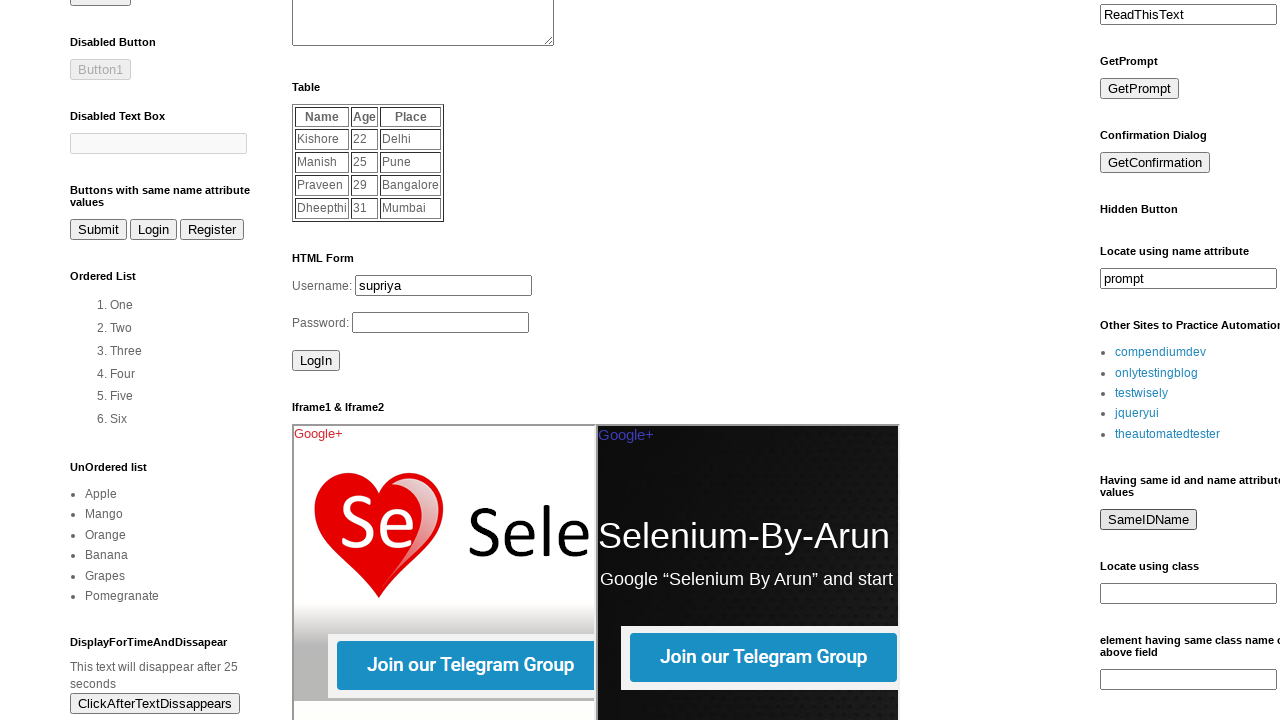

Filled first class-based input with 'class' on //*[@id='HTML24']/div[1]/input
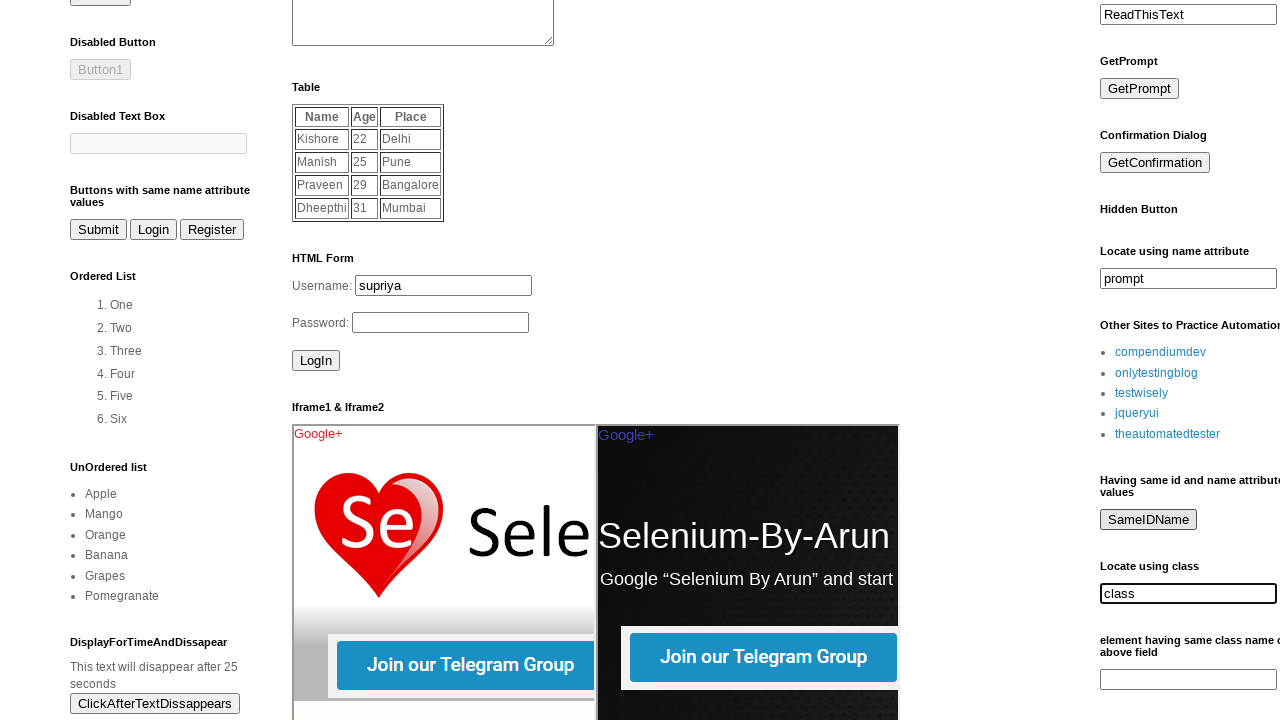

Filled second class-based input with 'class' on //*[@id='HTML28']/div[1]/input
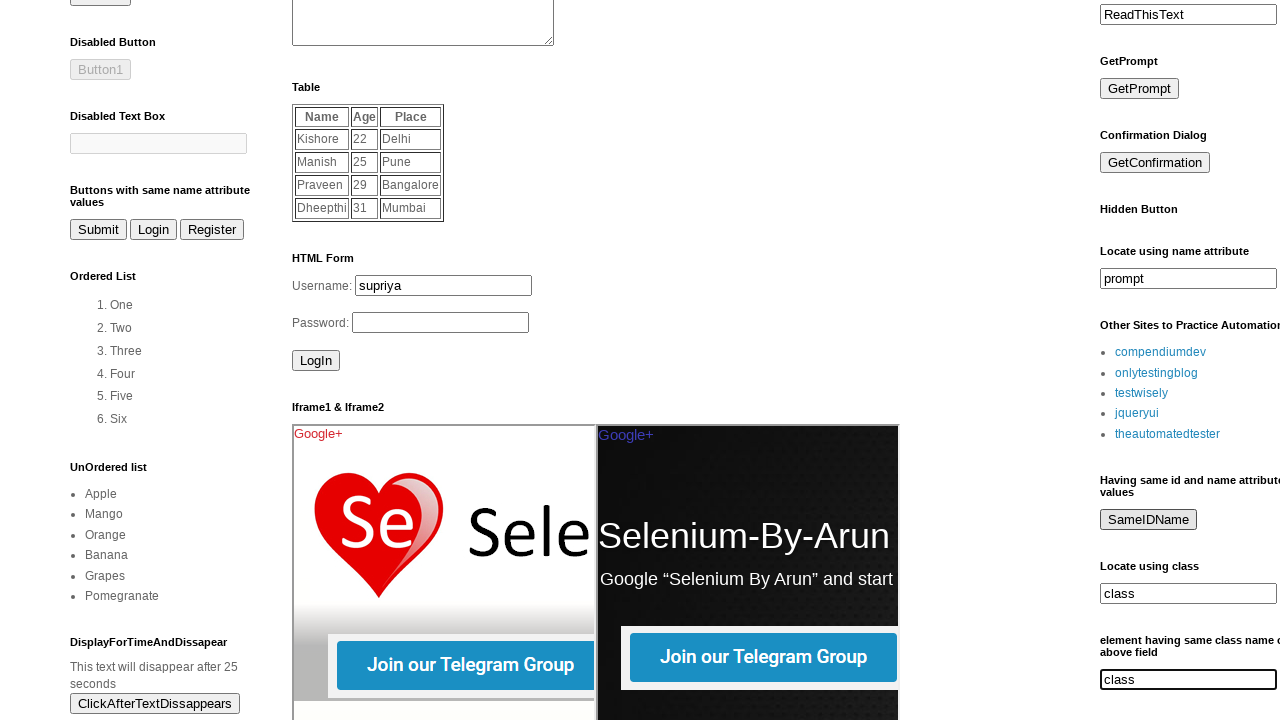

Selected vehicle checkbox at (1138, 361) on input[name='vehicle']
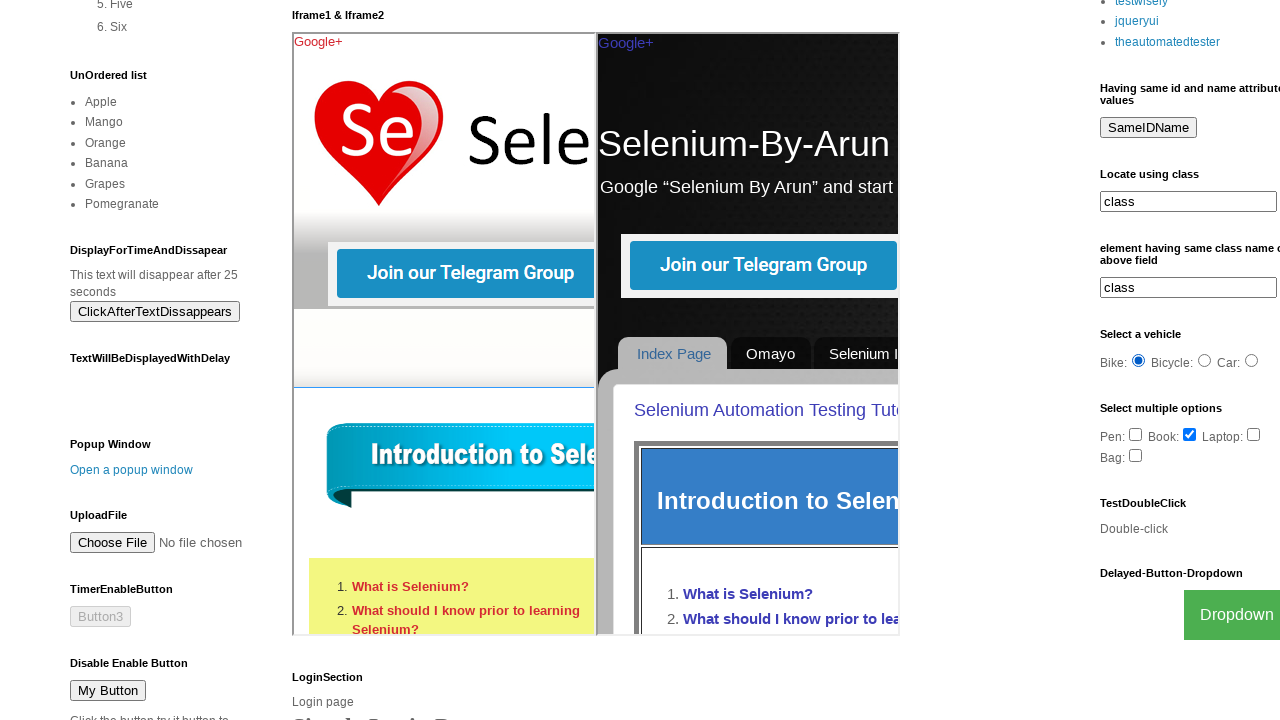

Clicked alert2 button and accepted dialog at (155, 311) on #alert2
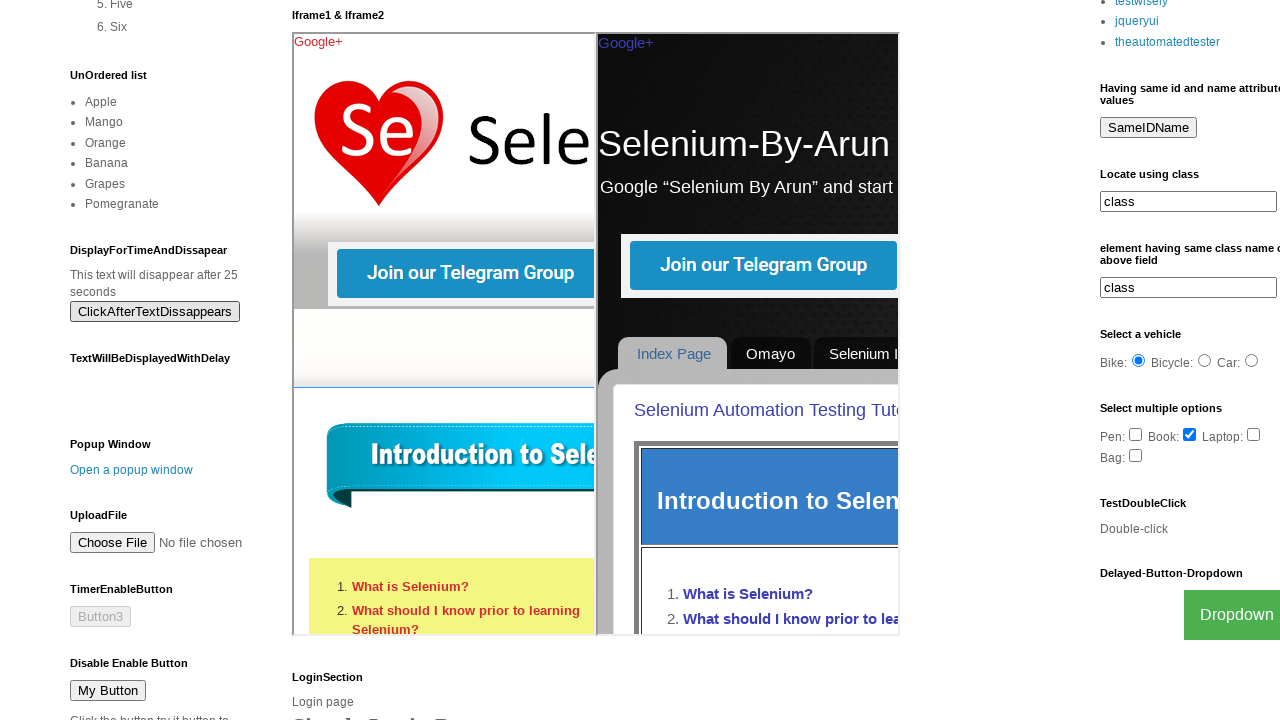

Clicked popup window link at (132, 470) on xpath=//*[@id='HTML37']/div[1]/p/a
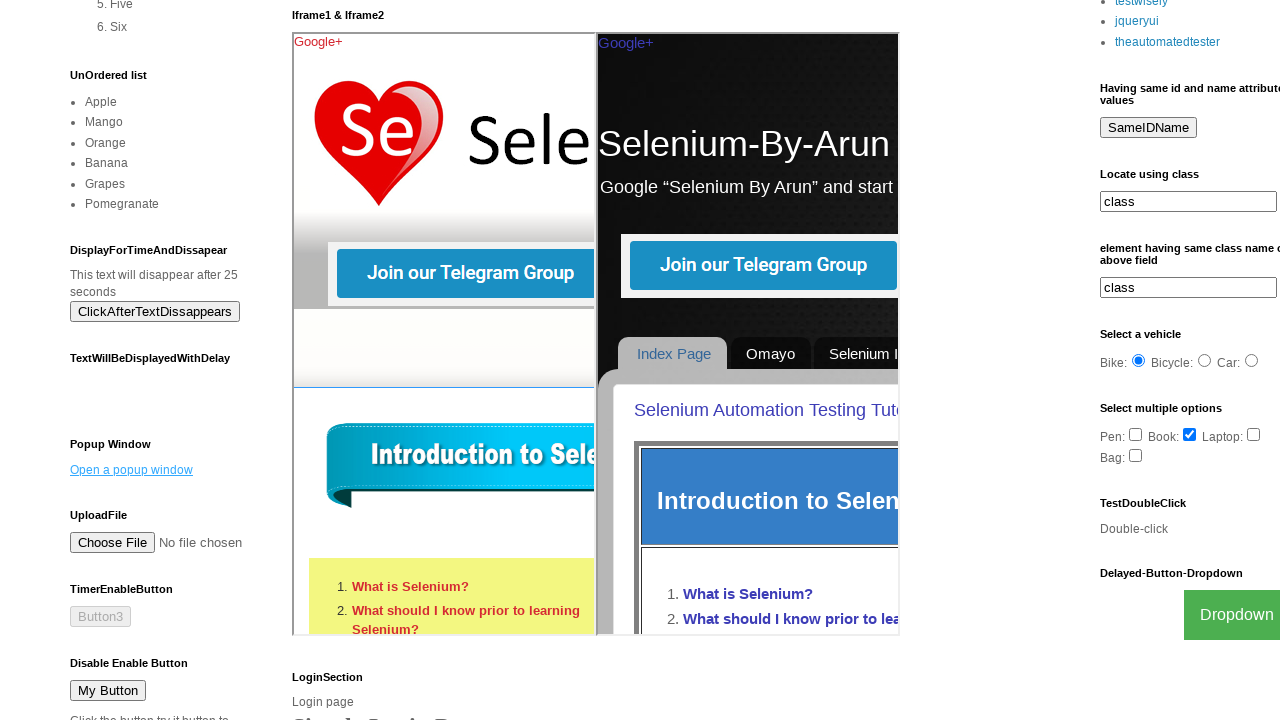

Closed popup window
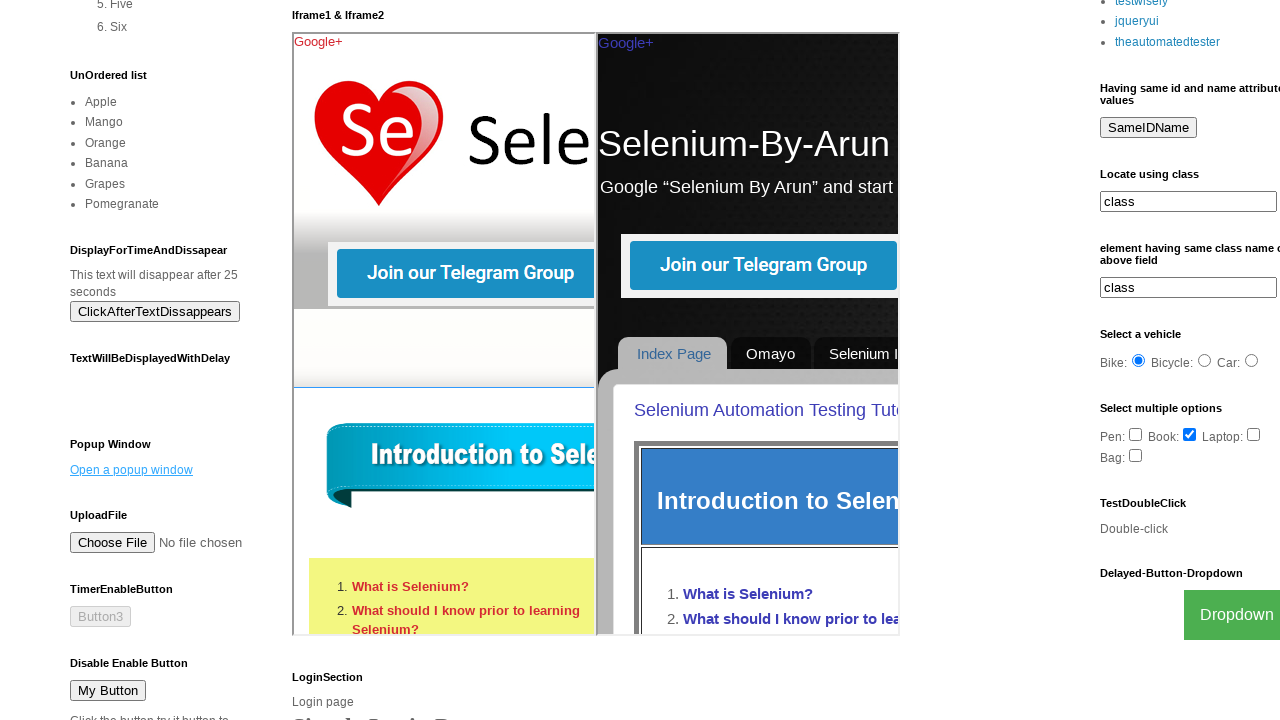

Clicked timer button and accepted dialog at (30, 94) on #timerButton
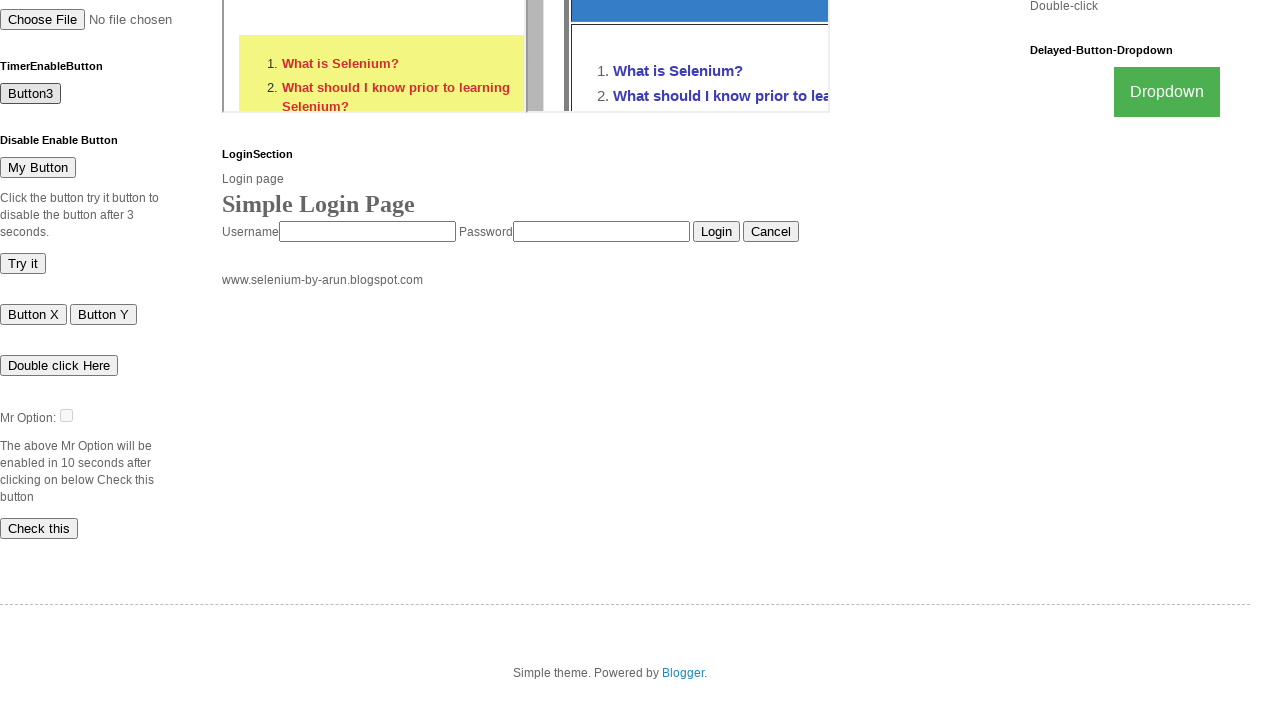

Clicked disable/enable heading at (90, 140) on xpath=//*[@id='HTML44']/h2
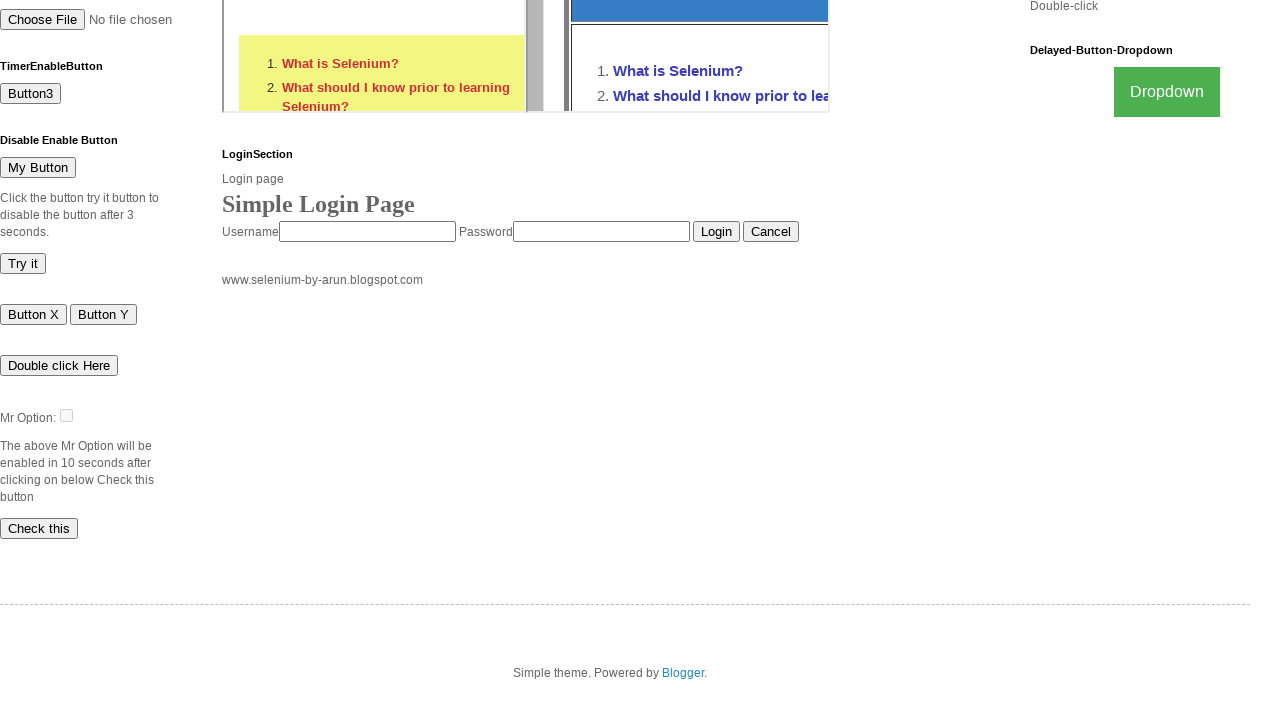

Clicked try it button at (23, 263) on xpath=//*[@id='HTML44']/div[1]/button[2]
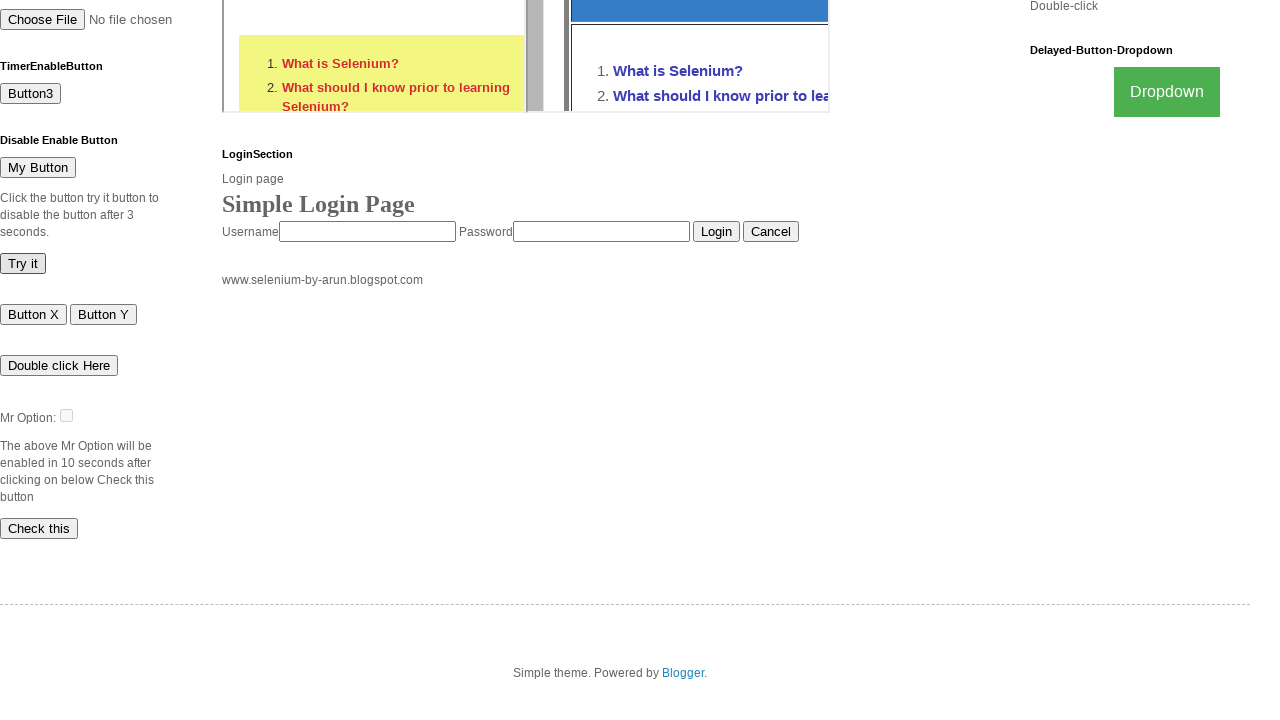

Double-clicked button and accepted dialog at (59, 365) on xpath=//*[@id='HTML46']/div[1]/button
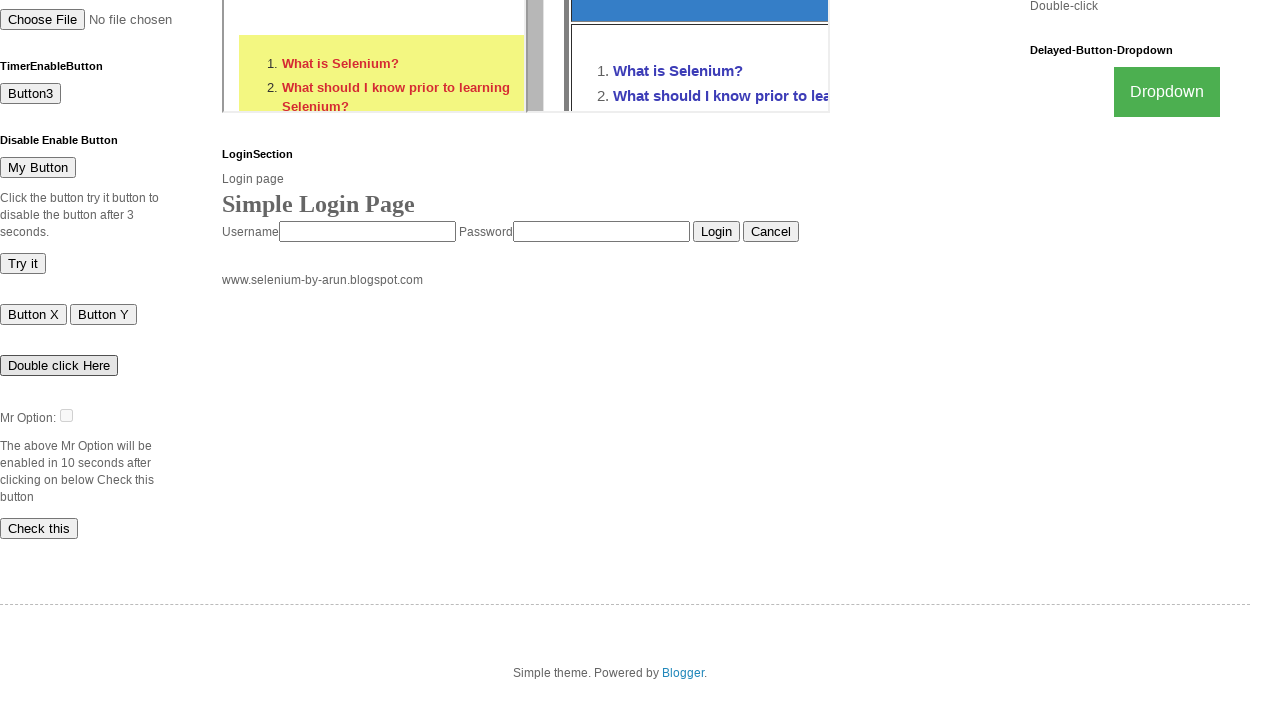

Clicked Mr. button at (39, 528) on xpath=//*[@id='HTML47']/div[1]/button[1]
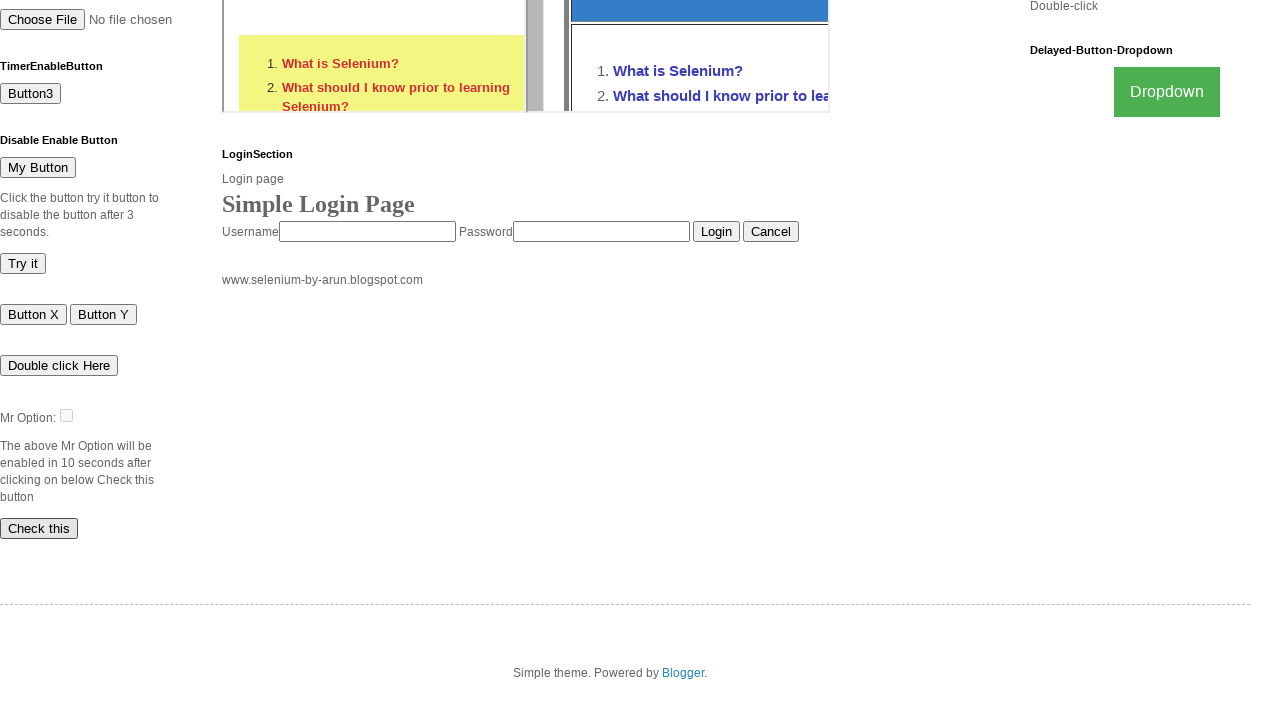

Filled login form username with 'Abc' on //*[@id='HTML42']/div[1]/form/input[1]
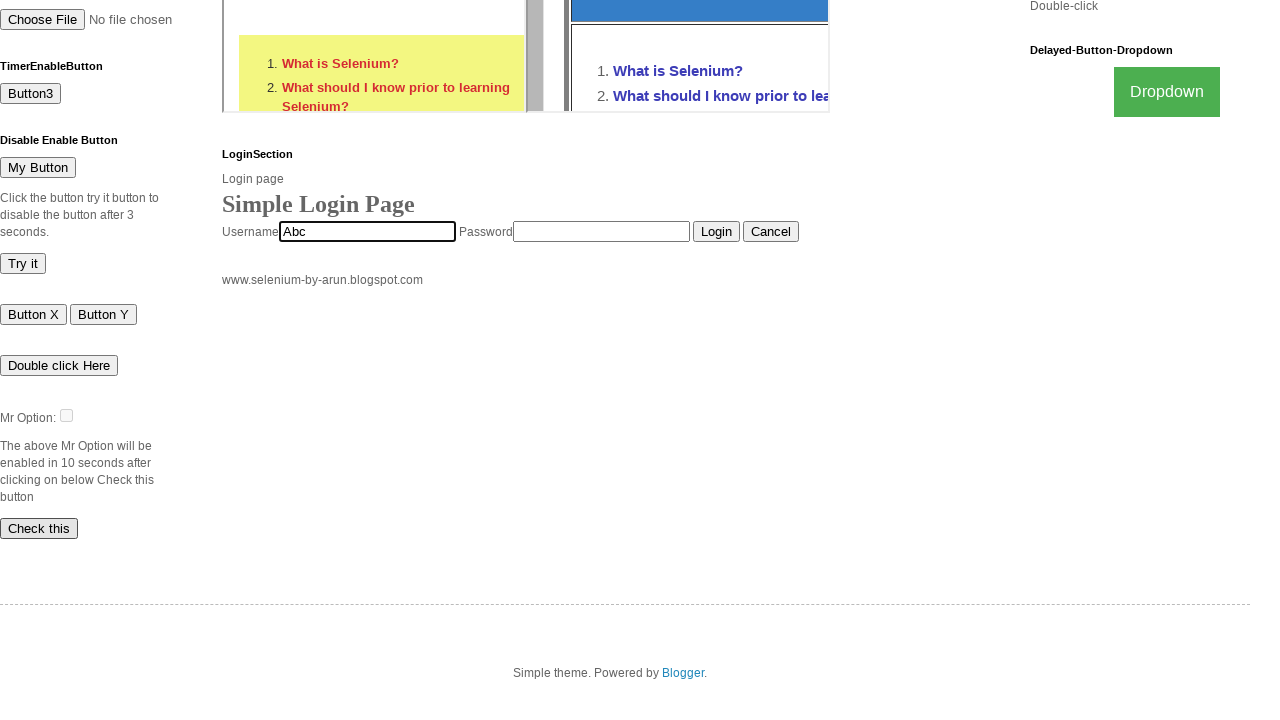

Filled login form password with 'gadkar' on //*[@id='HTML42']/div[1]/form/input[2]
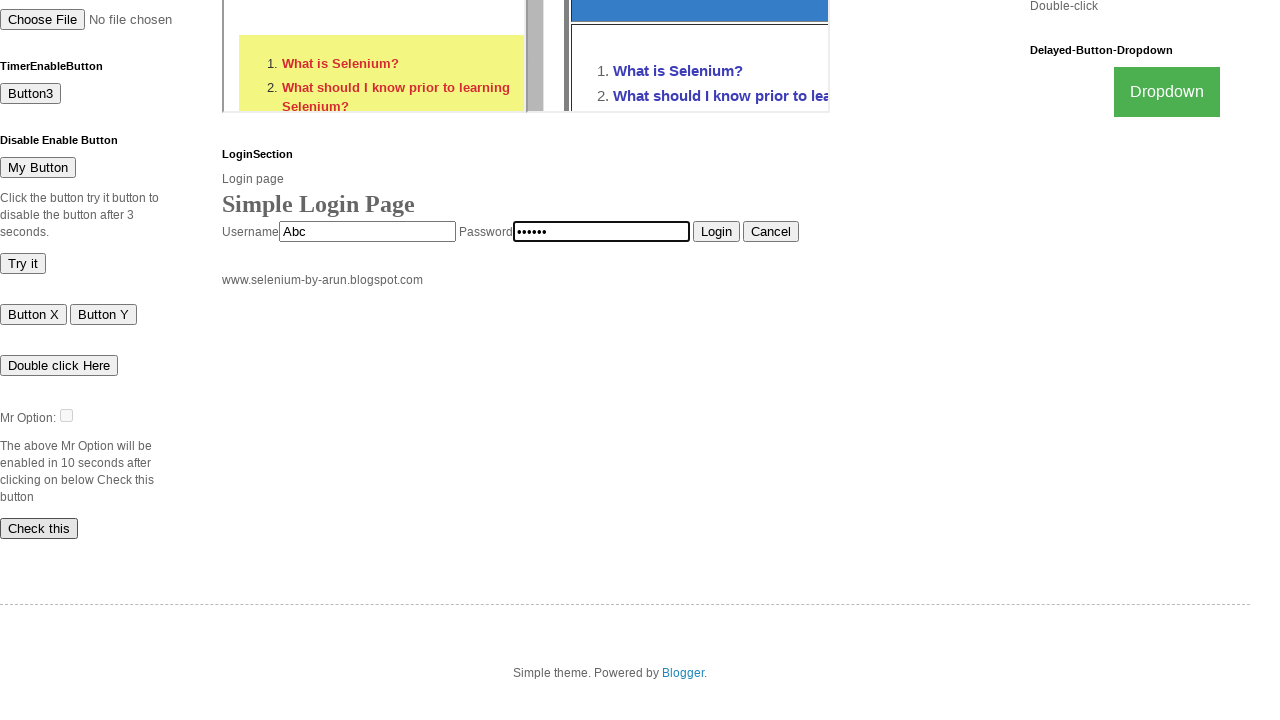

Clicked login button and accepted dialog at (716, 232) on xpath=//*[@id='HTML42']/div[1]/form/input[3]
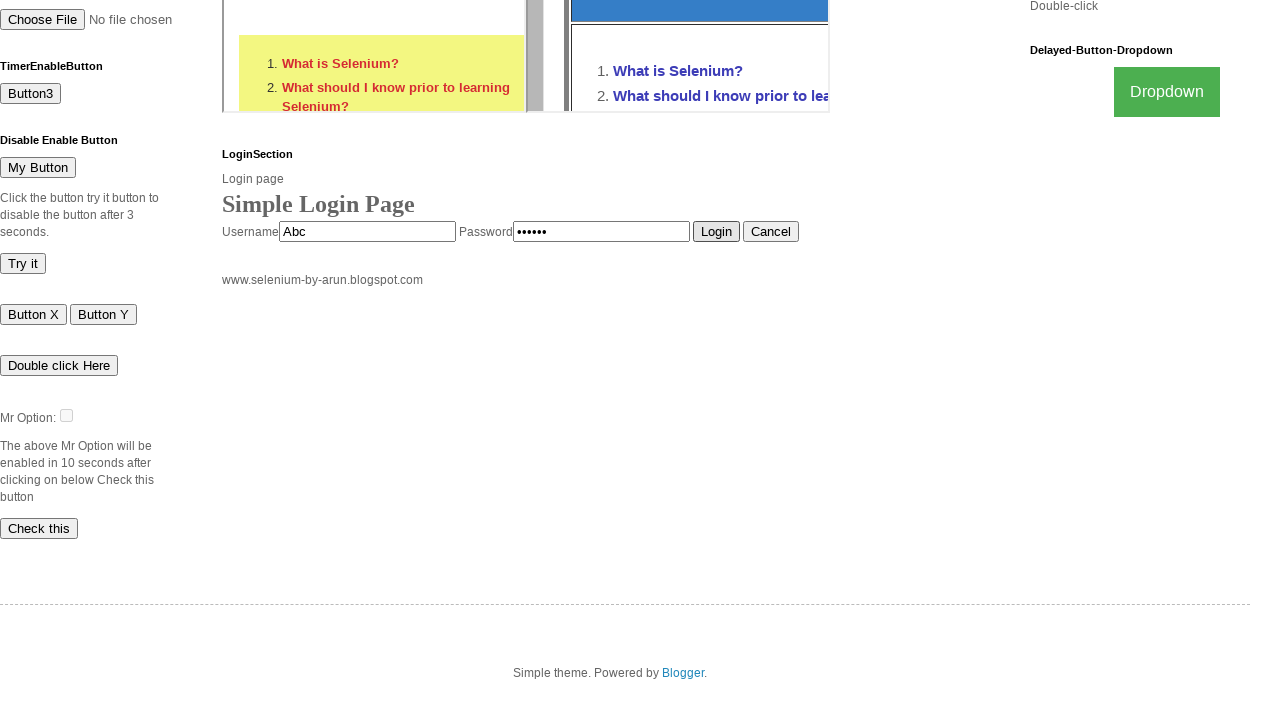

Clicked cancel button at (771, 232) on xpath=//*[@id='HTML42']/div[1]/form/input[4]
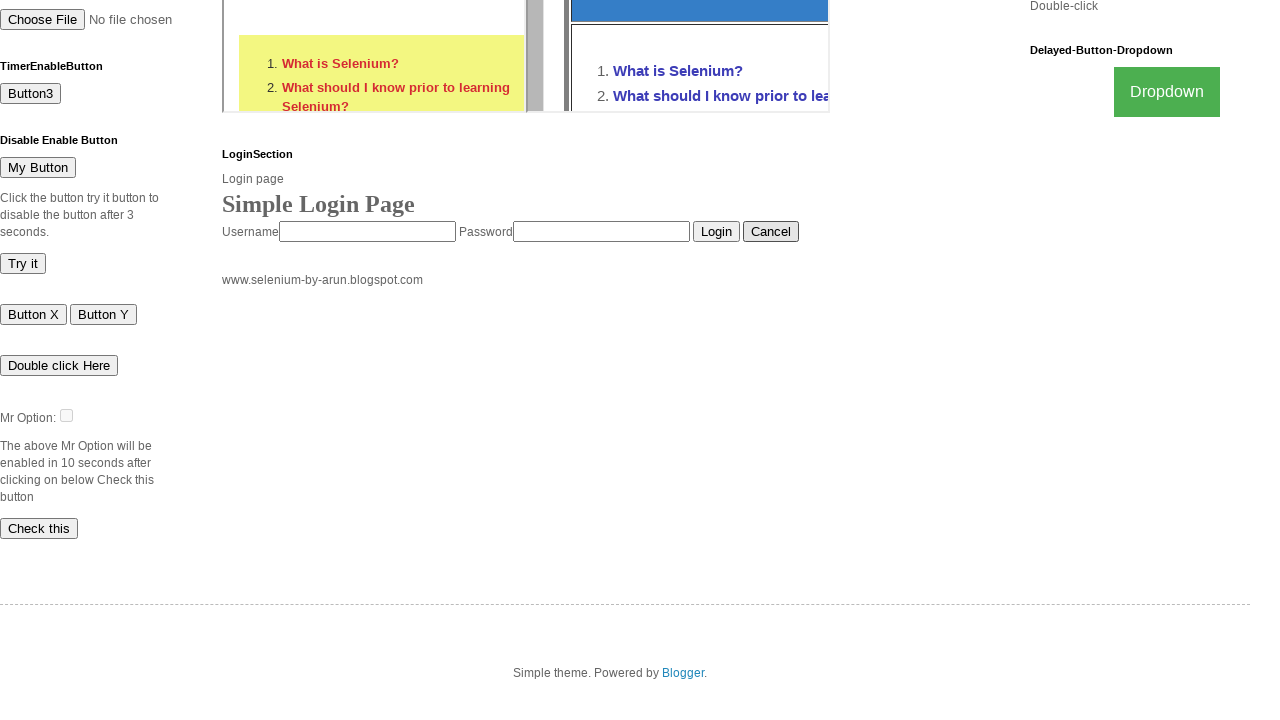

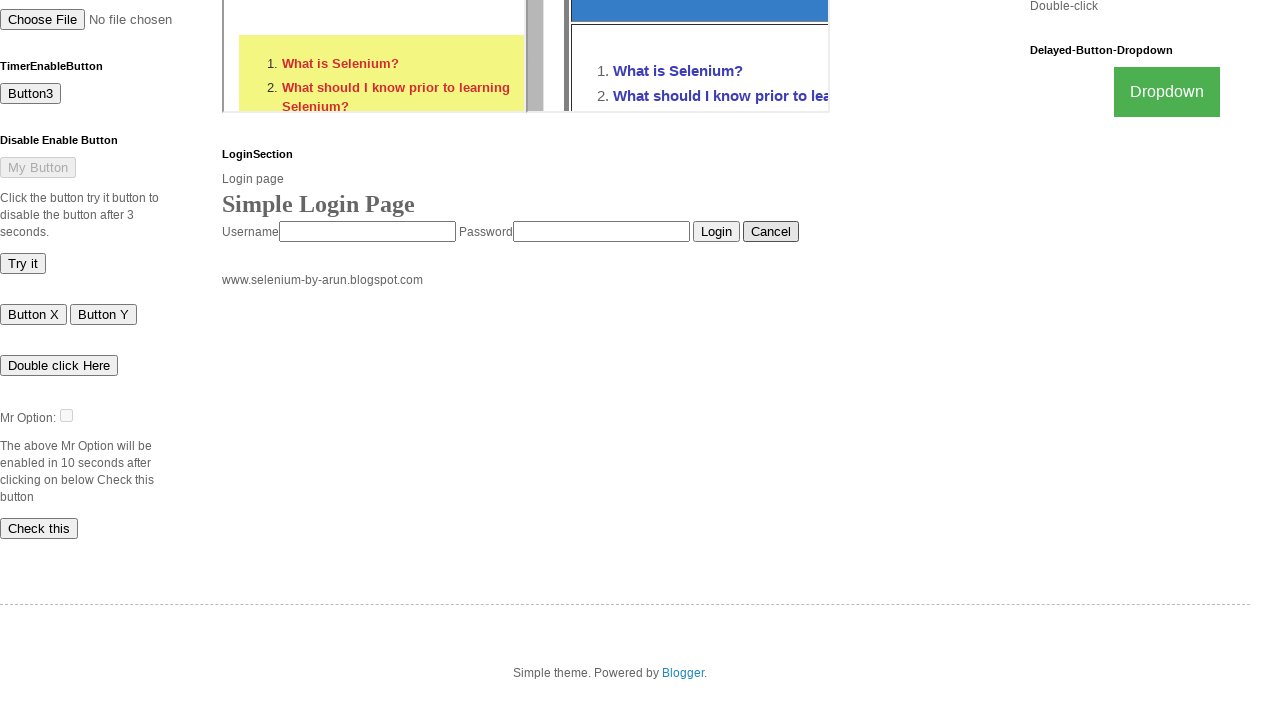